Tests page scrolling functionality by programmatically scrolling down and up the page in increments

Starting URL: https://www.actimind.com/

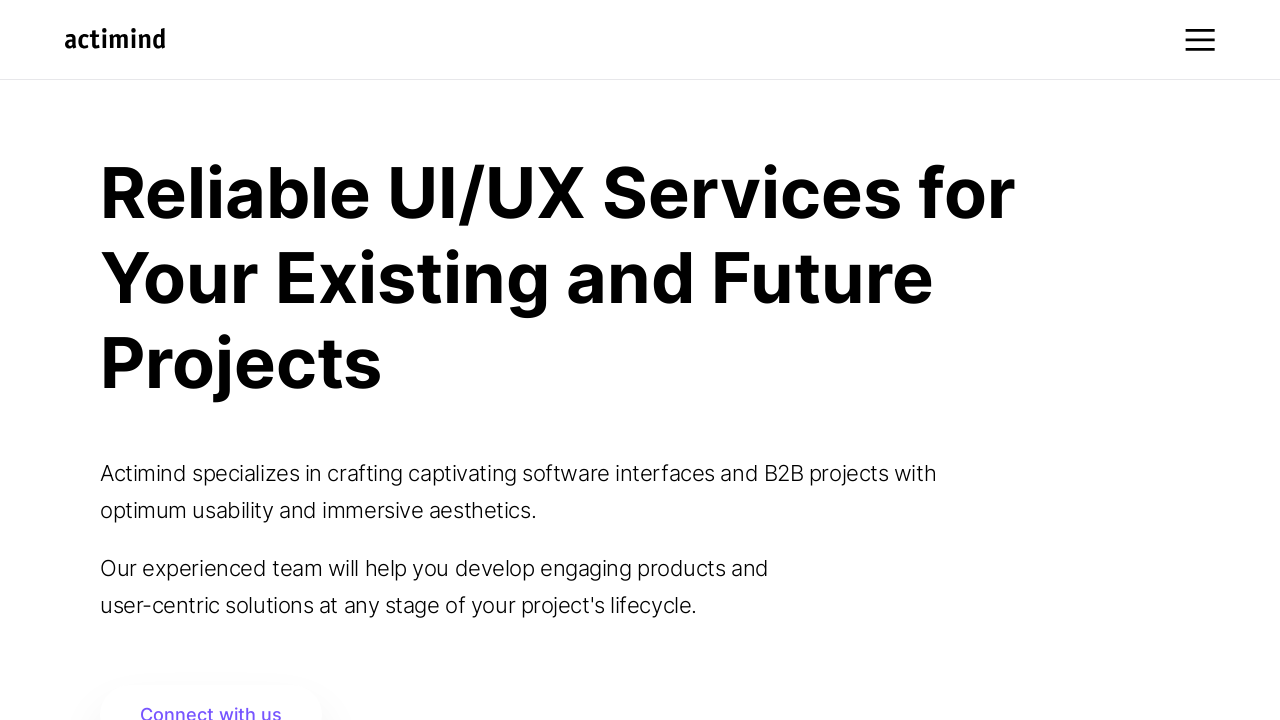

Scrolled down page by 100px (increment 1/10)
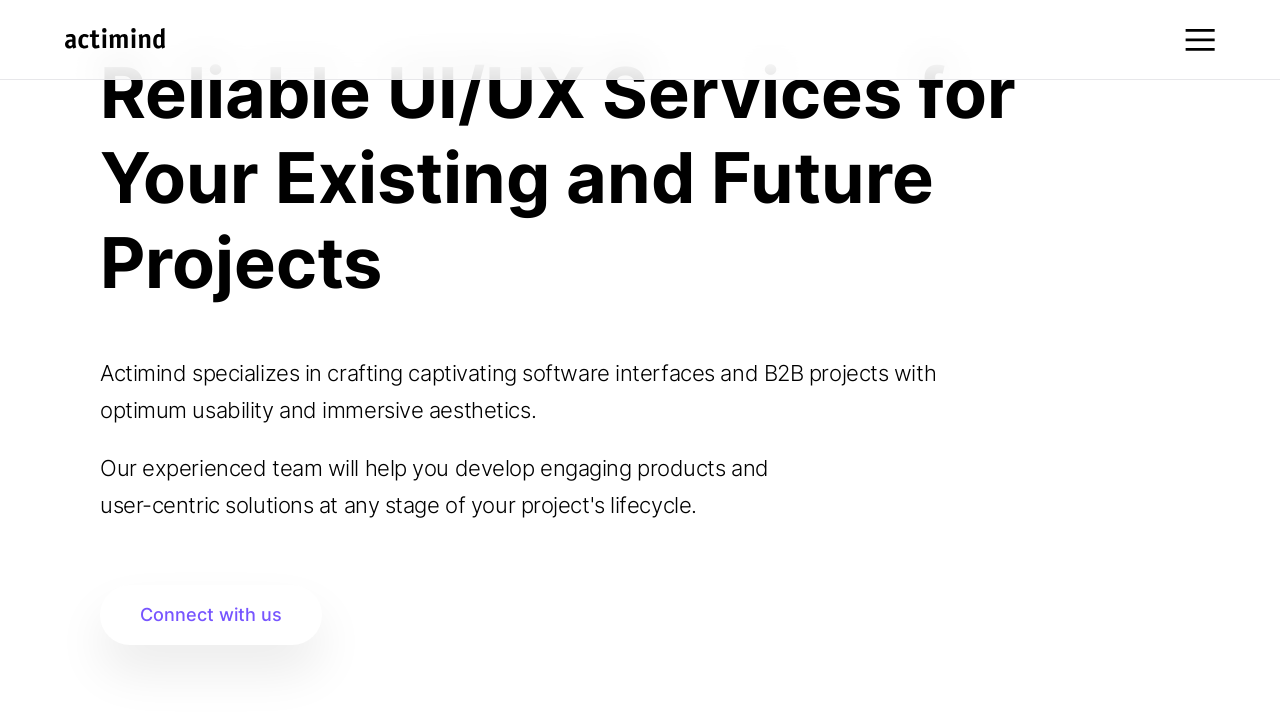

Waited 500ms after scroll increment 1/10
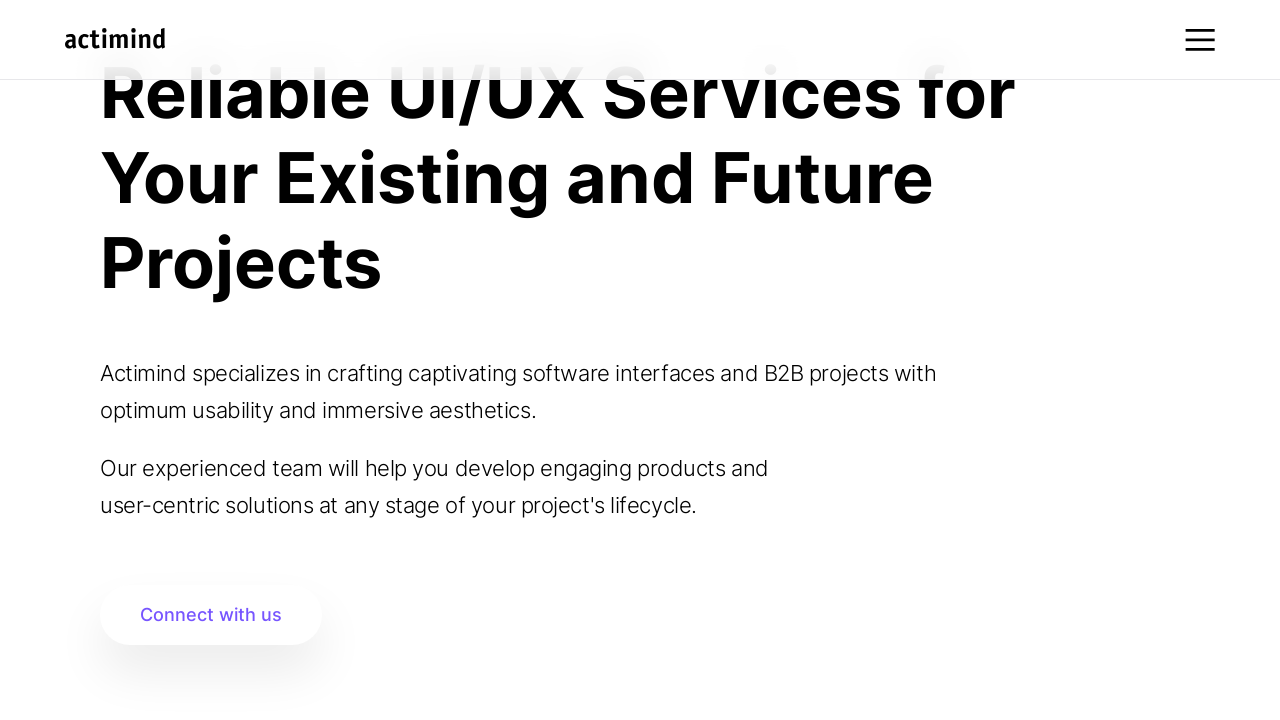

Scrolled down page by 100px (increment 2/10)
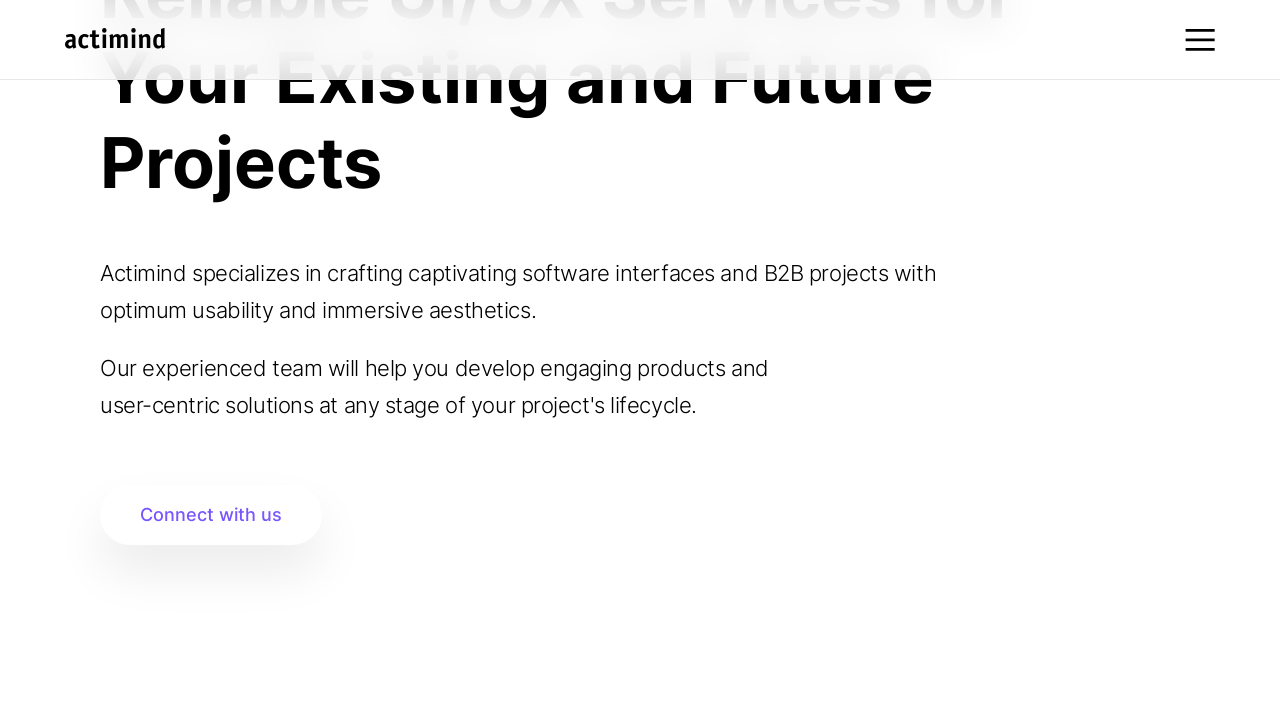

Waited 500ms after scroll increment 2/10
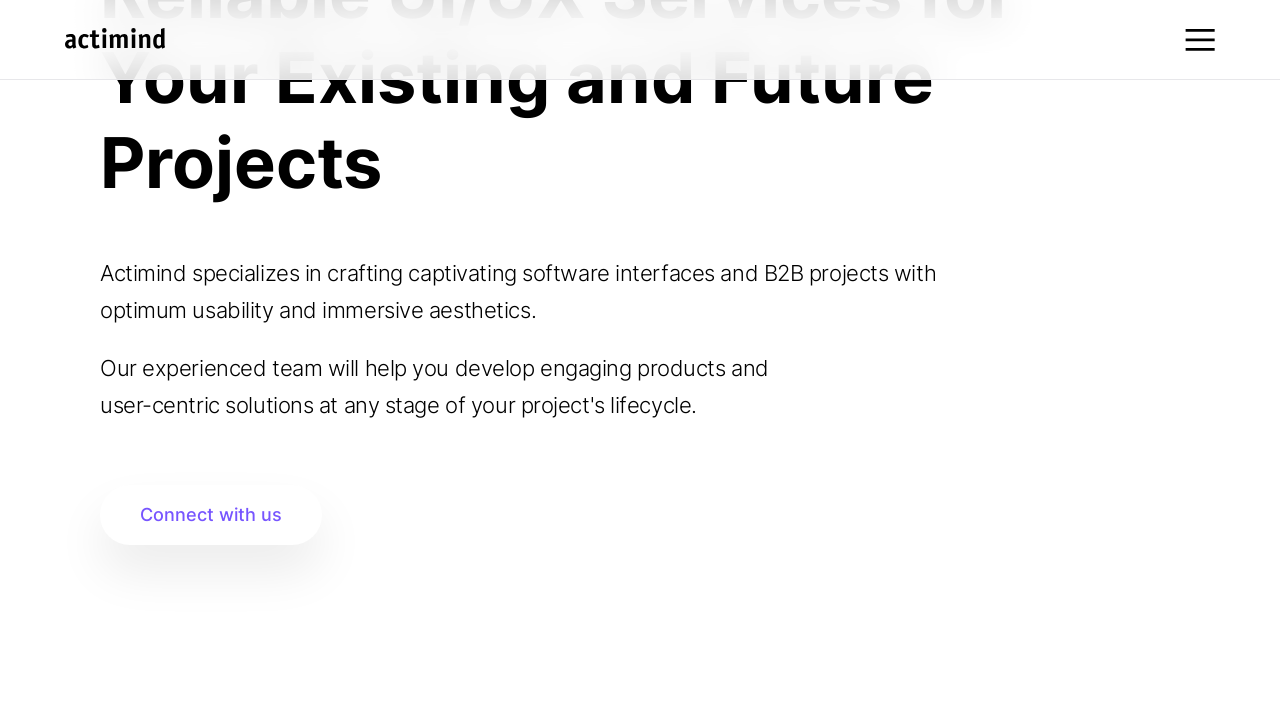

Scrolled down page by 100px (increment 3/10)
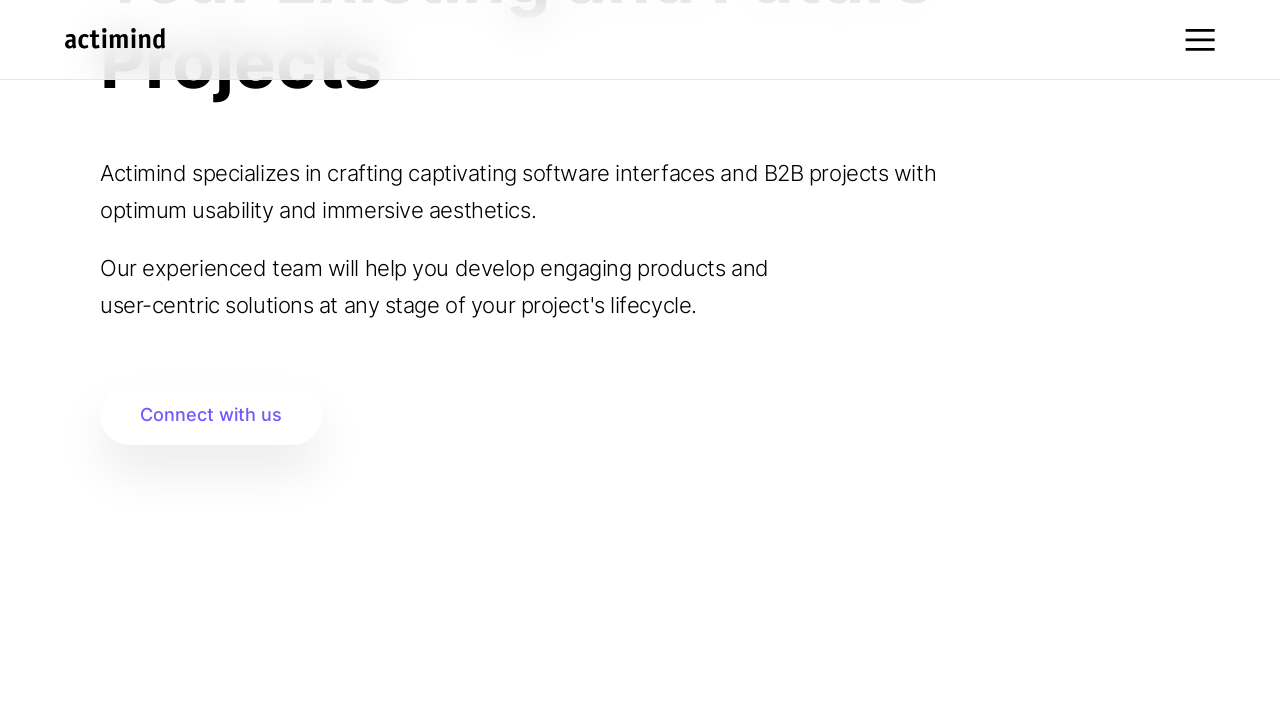

Waited 500ms after scroll increment 3/10
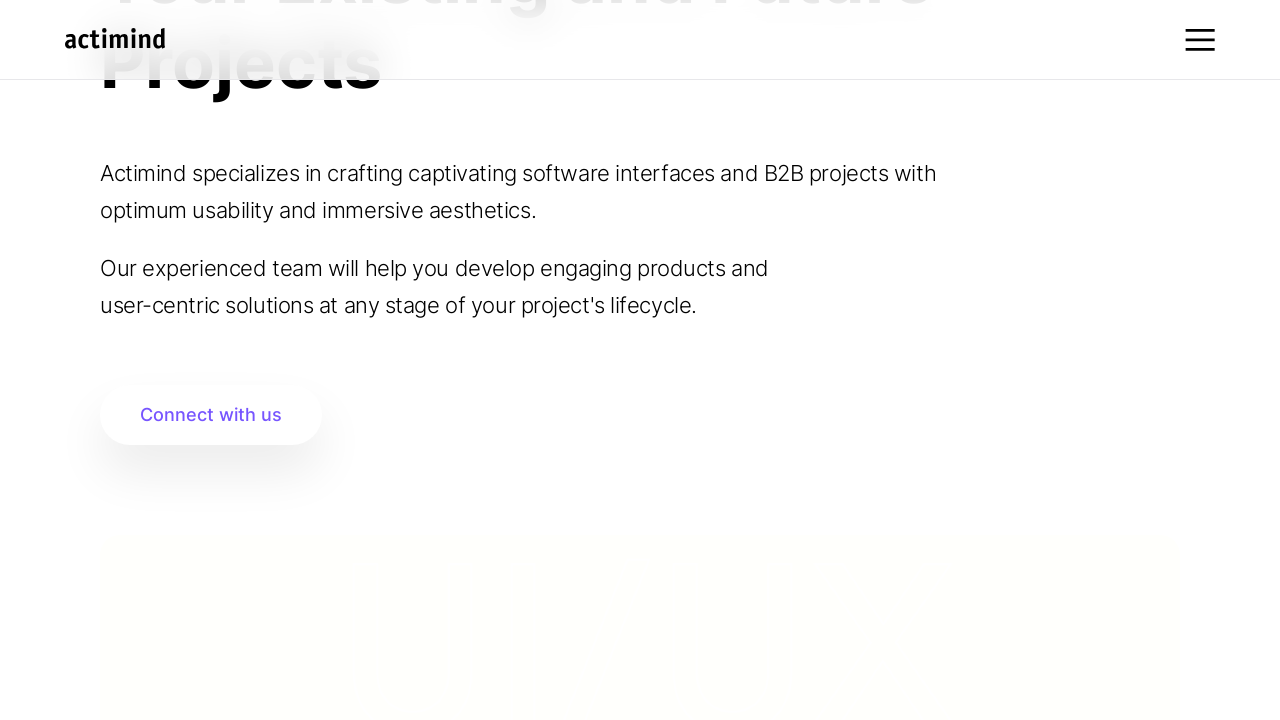

Scrolled down page by 100px (increment 4/10)
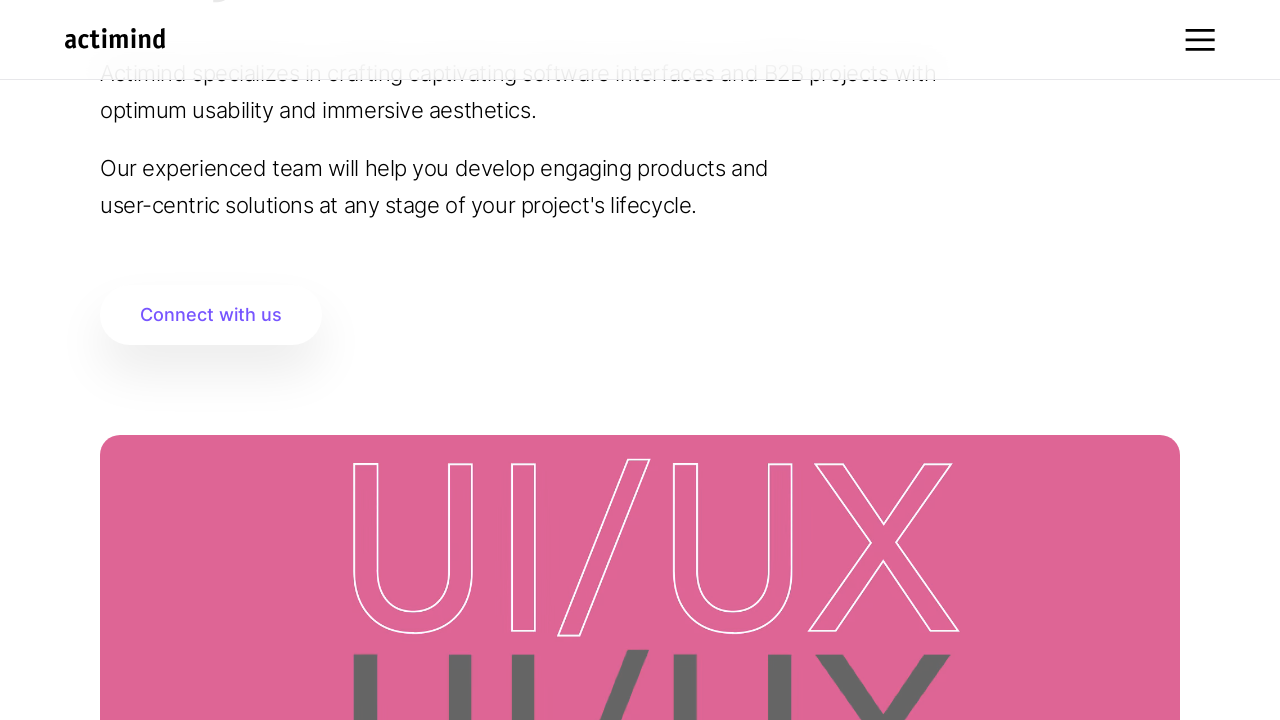

Waited 500ms after scroll increment 4/10
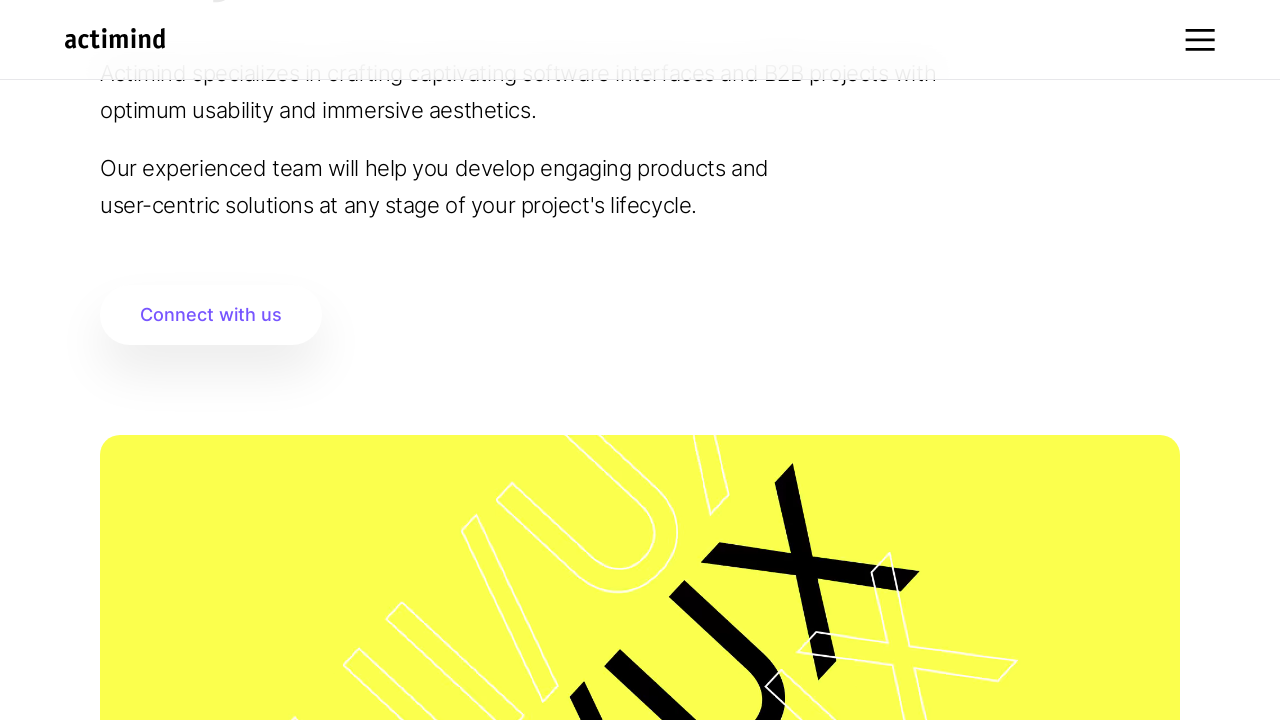

Scrolled down page by 100px (increment 5/10)
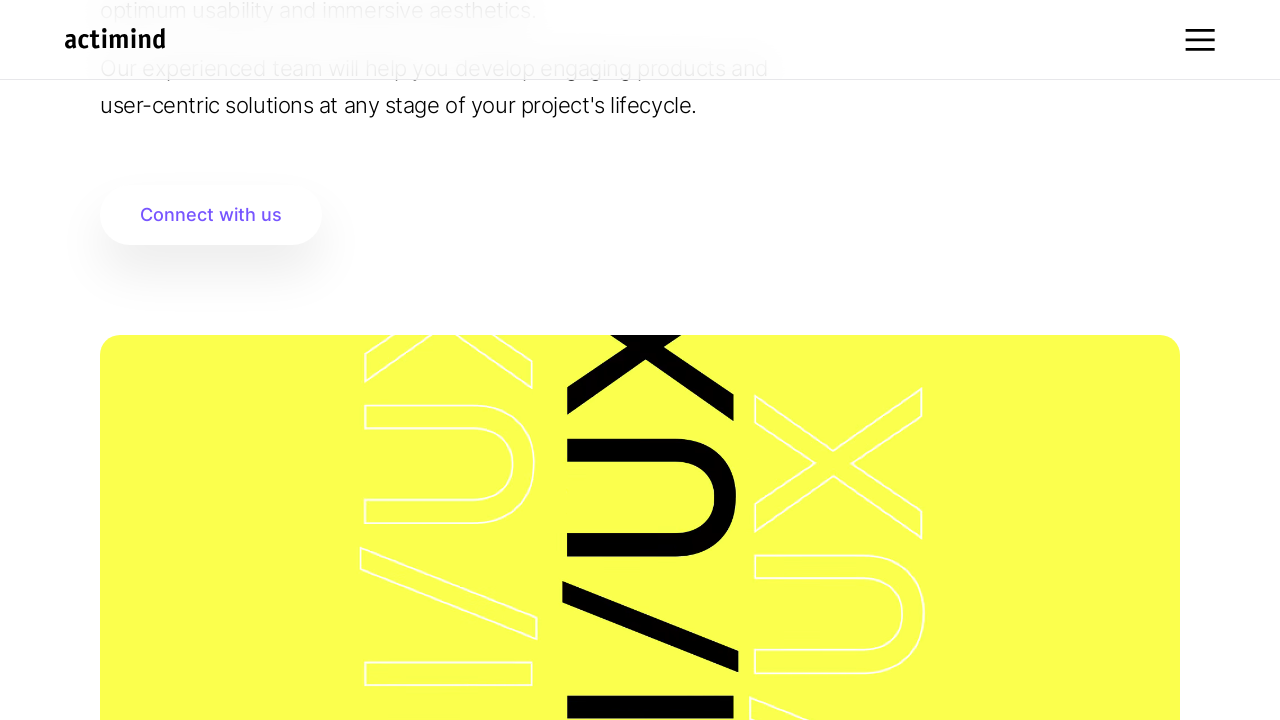

Waited 500ms after scroll increment 5/10
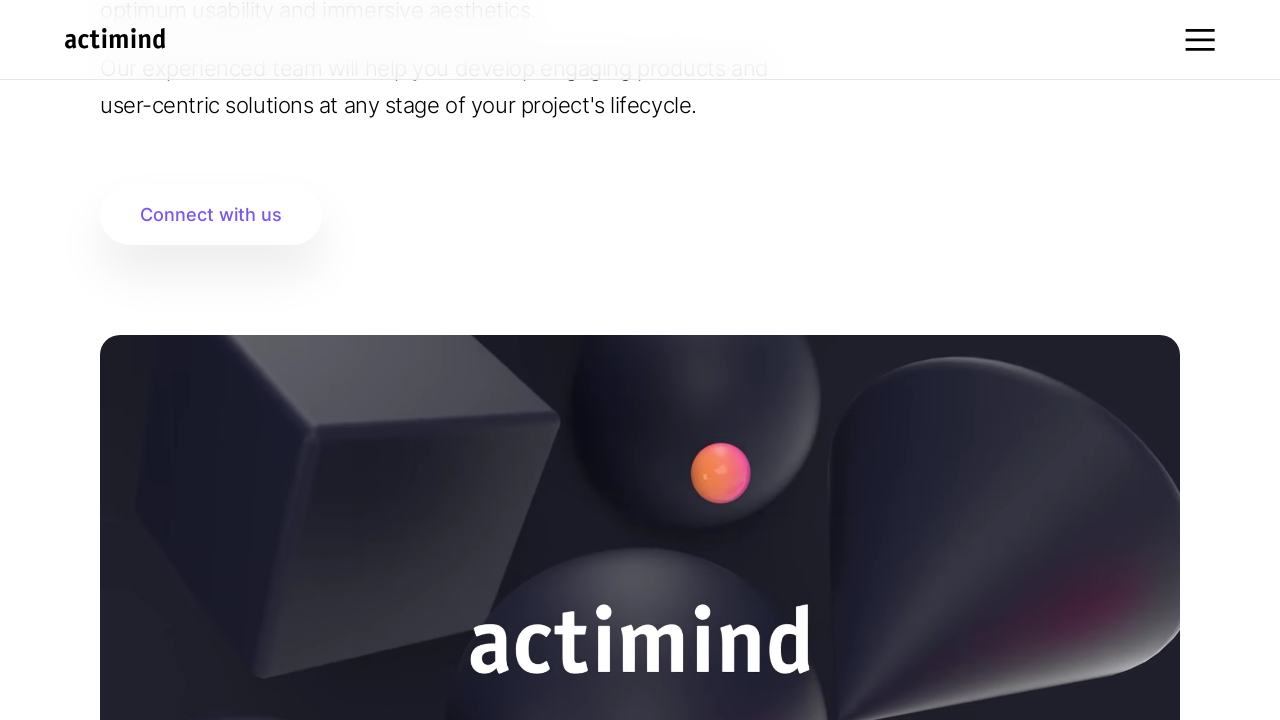

Scrolled down page by 100px (increment 6/10)
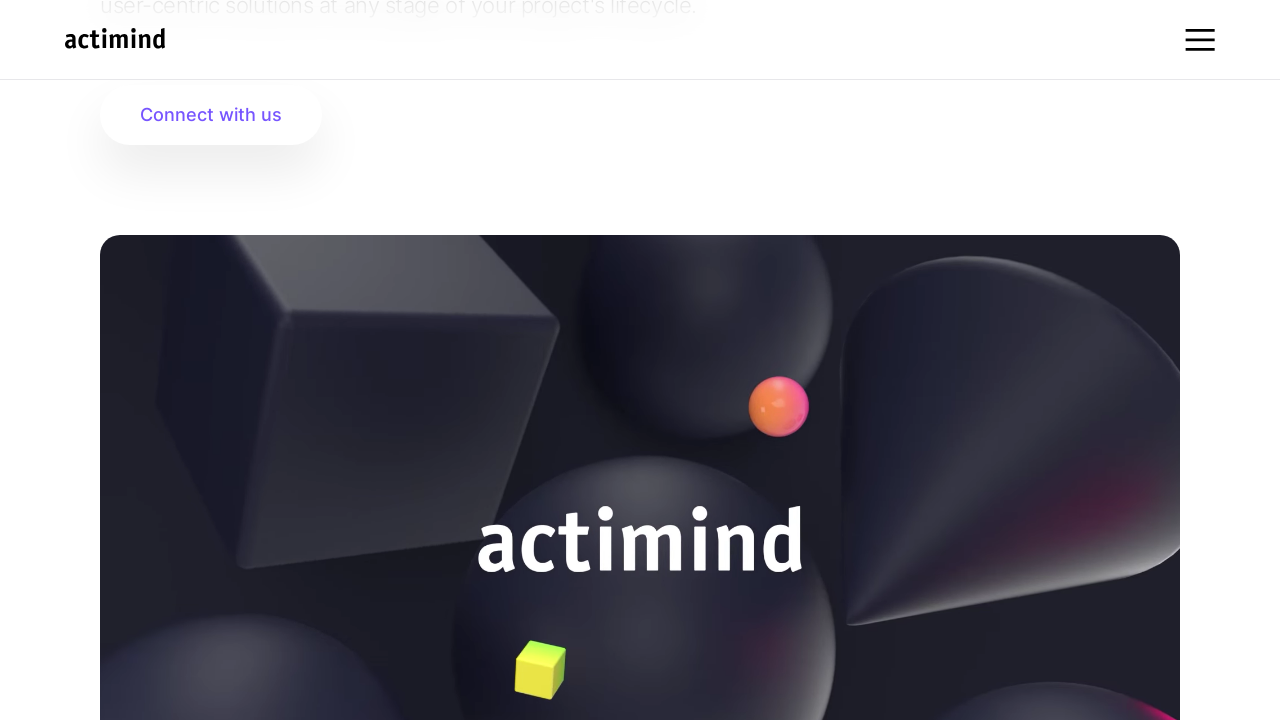

Waited 500ms after scroll increment 6/10
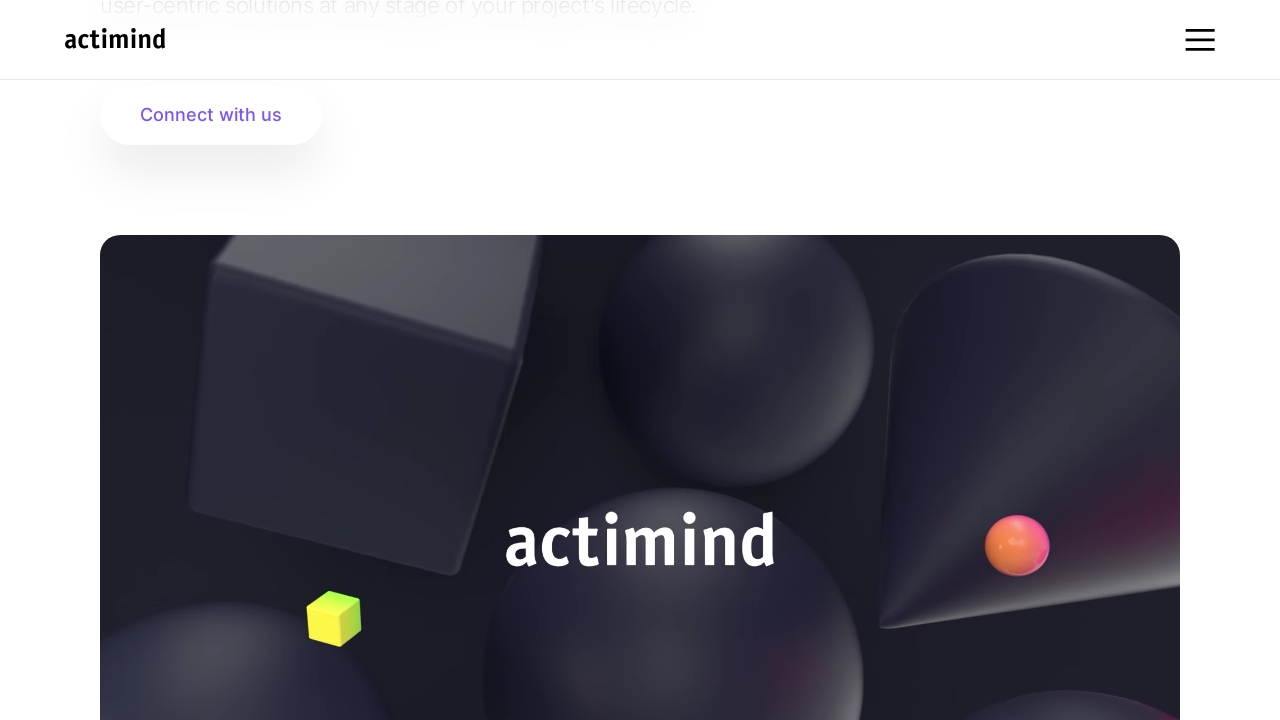

Scrolled down page by 100px (increment 7/10)
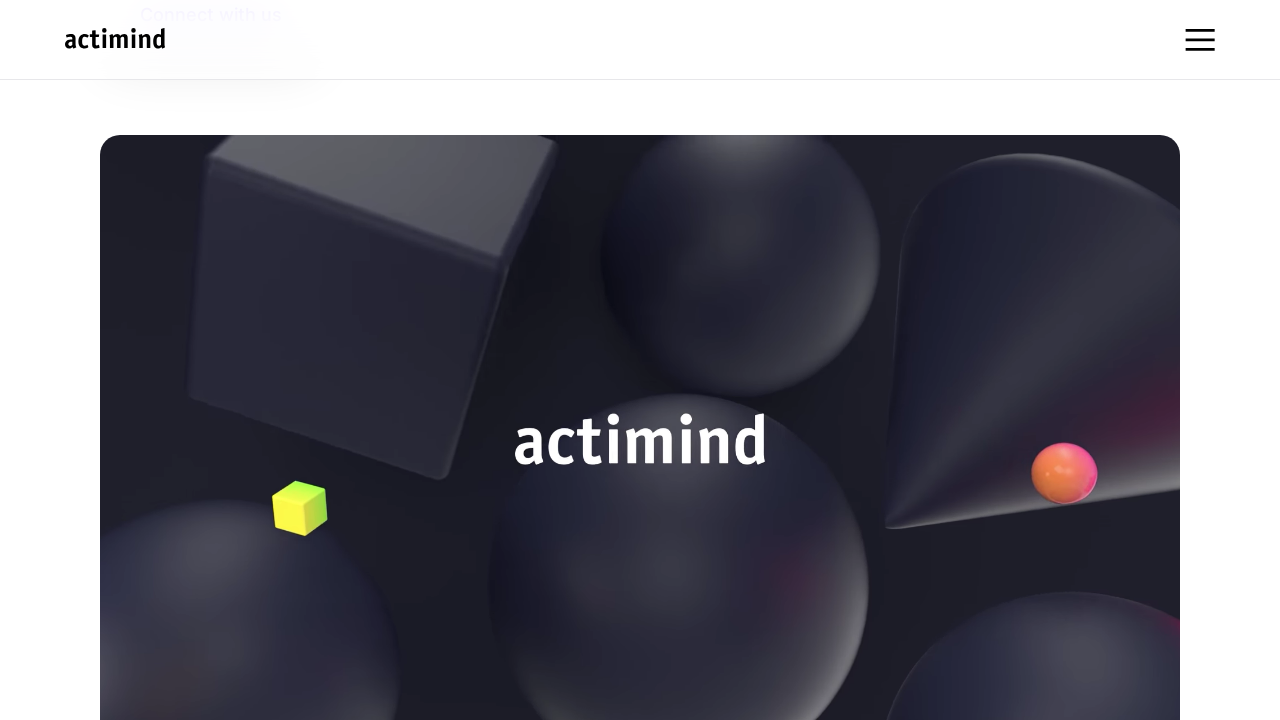

Waited 500ms after scroll increment 7/10
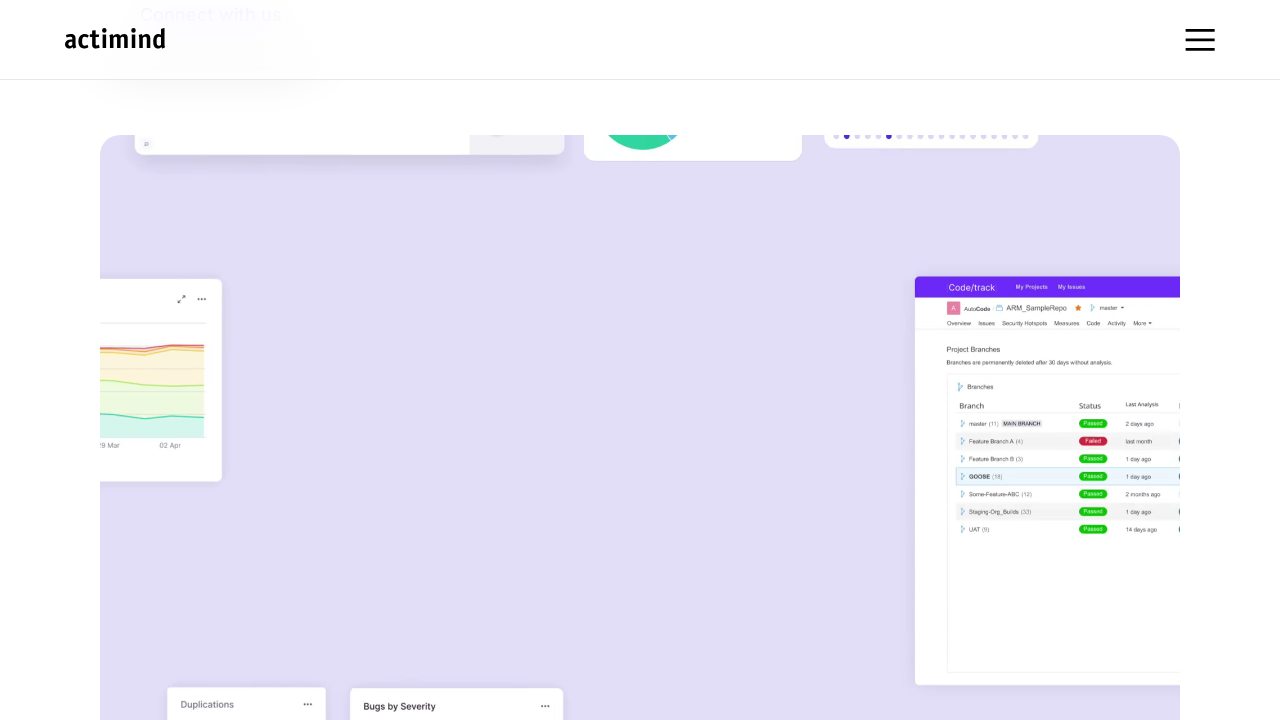

Scrolled down page by 100px (increment 8/10)
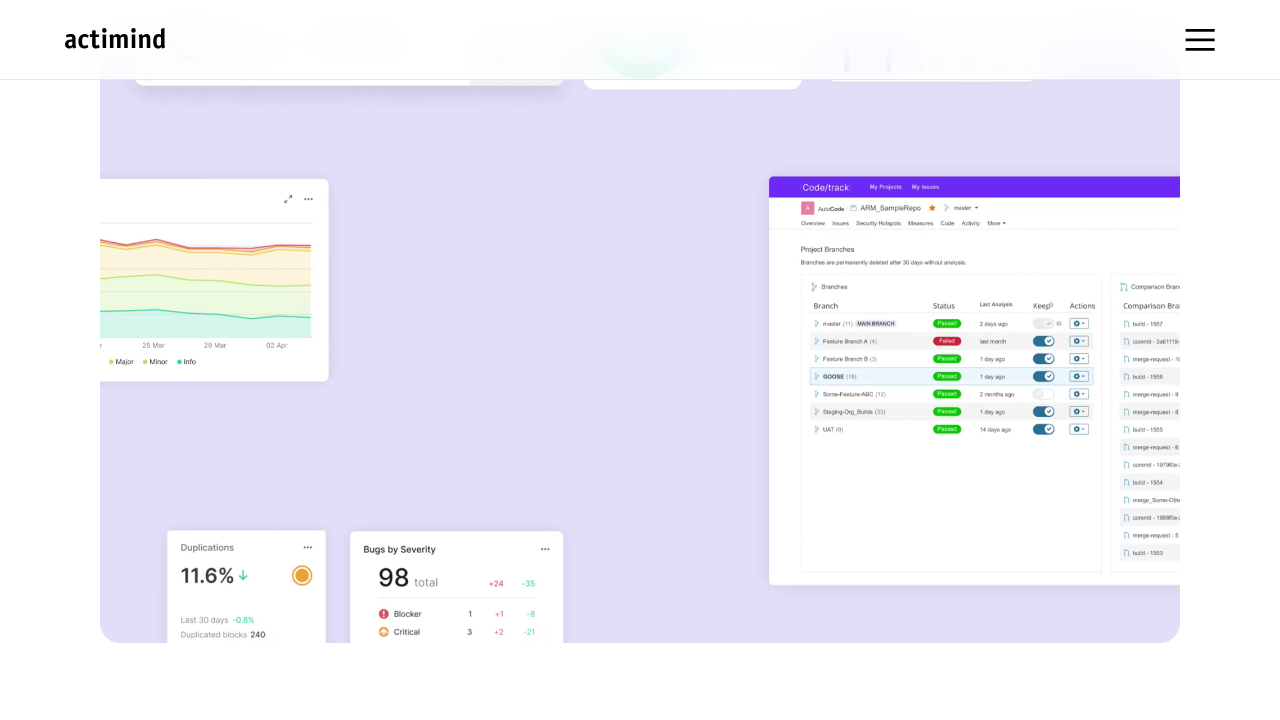

Waited 500ms after scroll increment 8/10
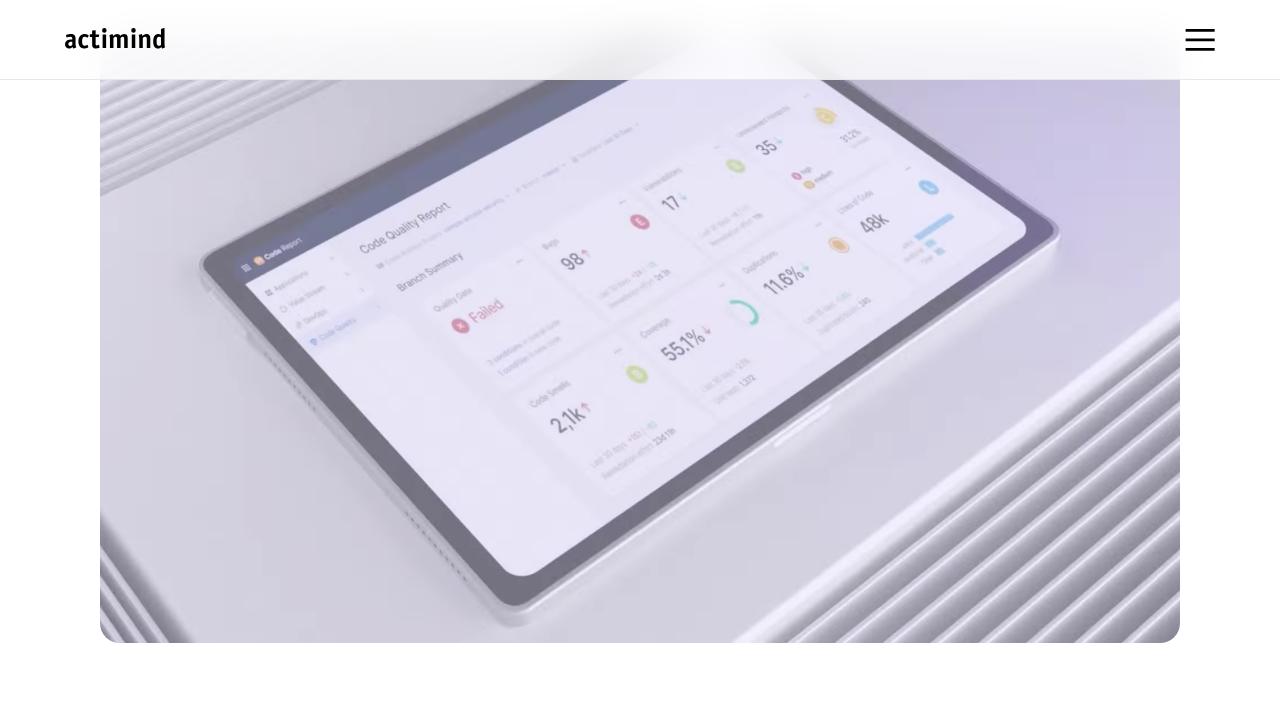

Scrolled down page by 100px (increment 9/10)
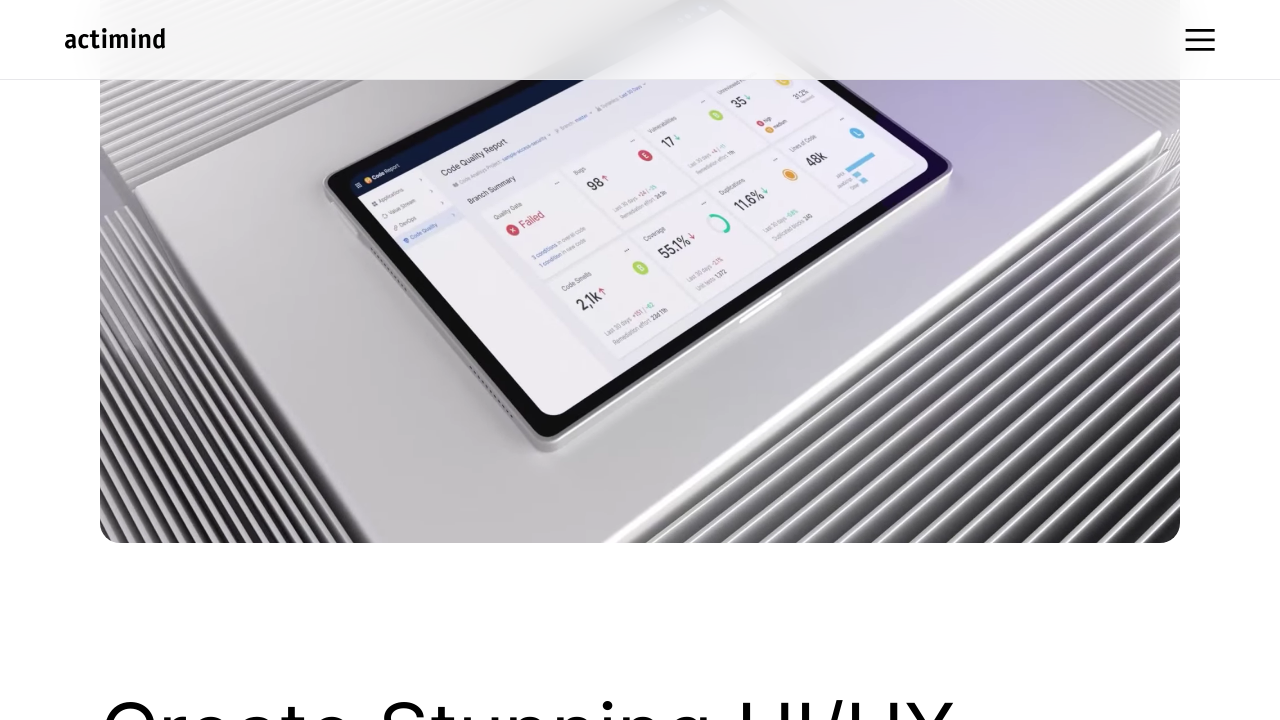

Waited 500ms after scroll increment 9/10
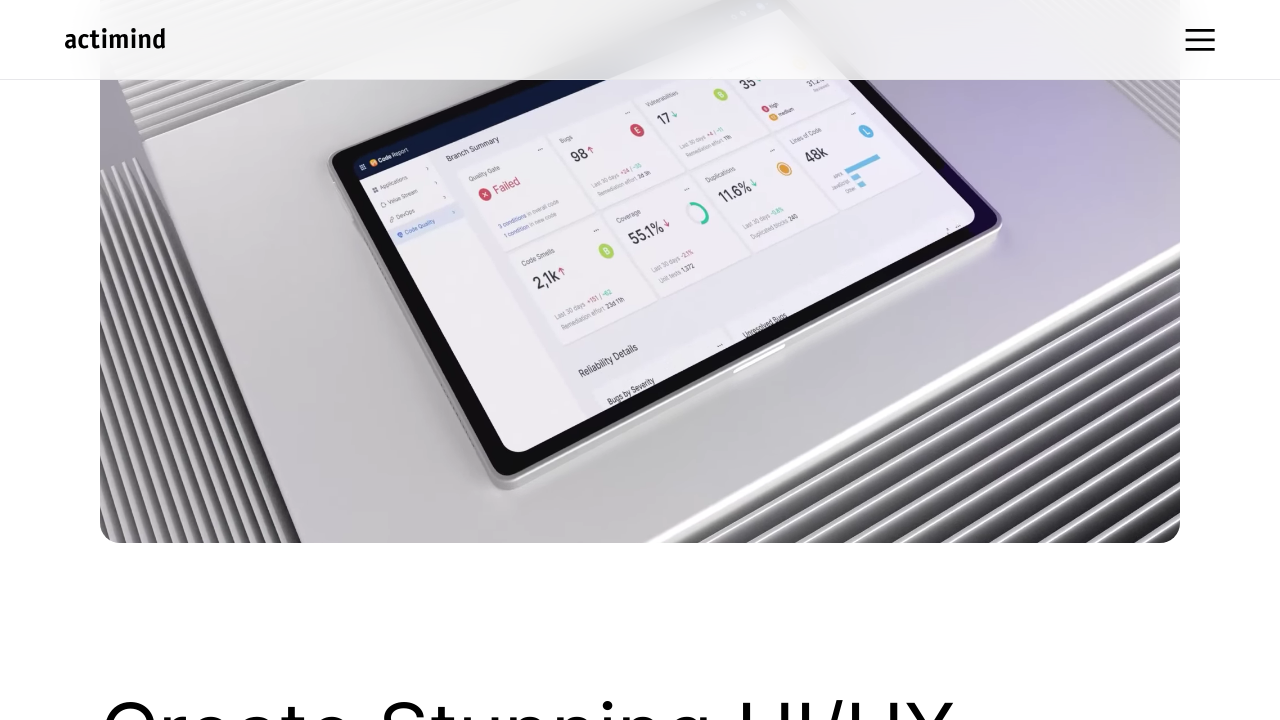

Scrolled down page by 100px (increment 10/10)
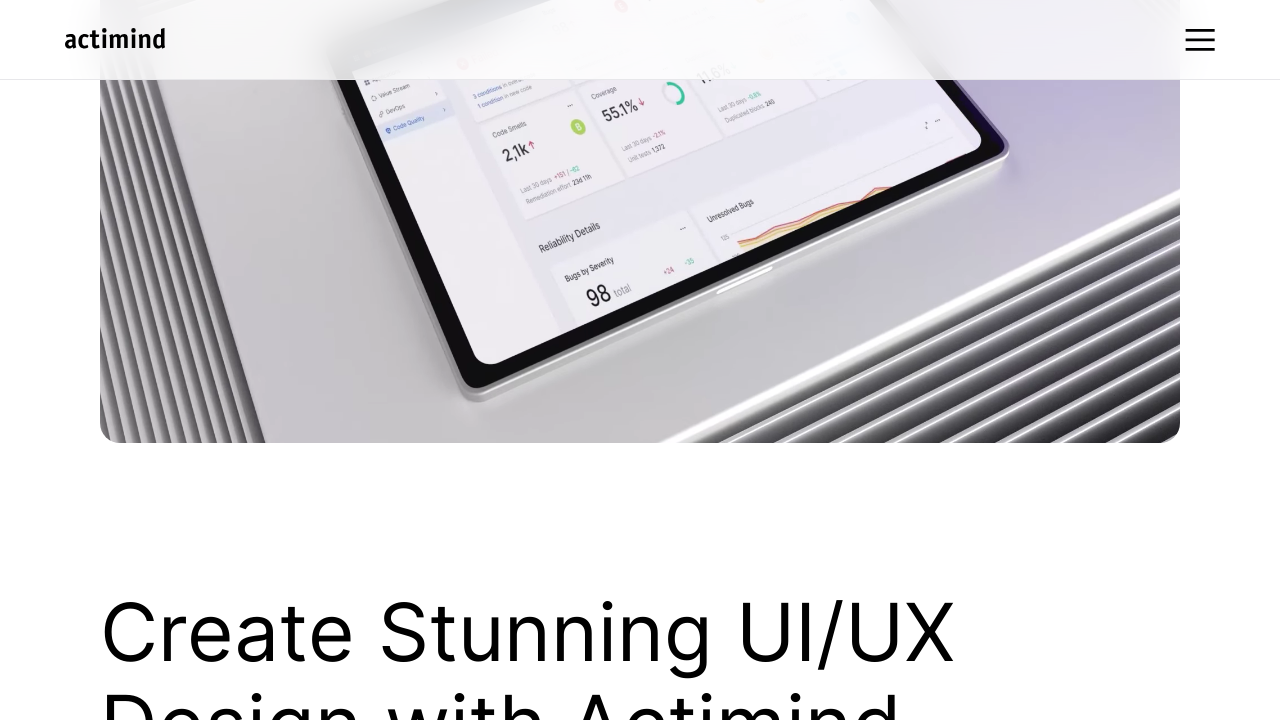

Waited 500ms after scroll increment 10/10
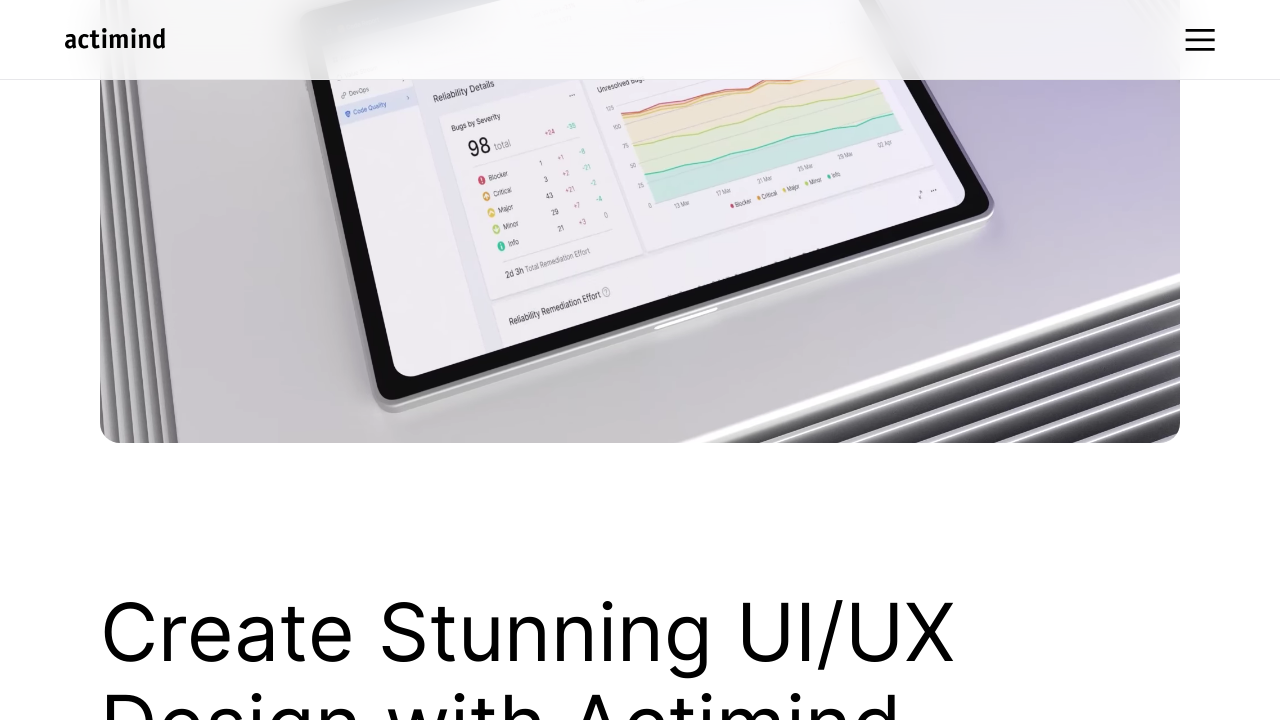

Scrolled up page by 100px (increment 1/10)
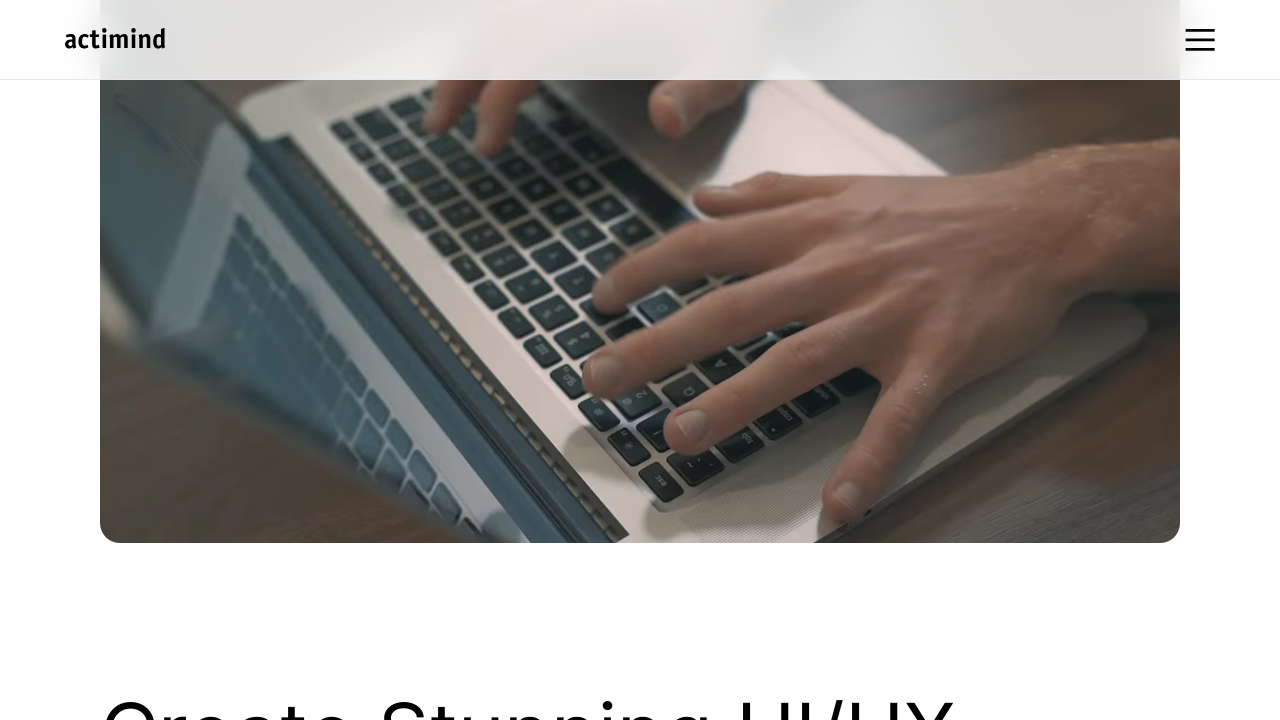

Waited 500ms after scroll increment 1/10
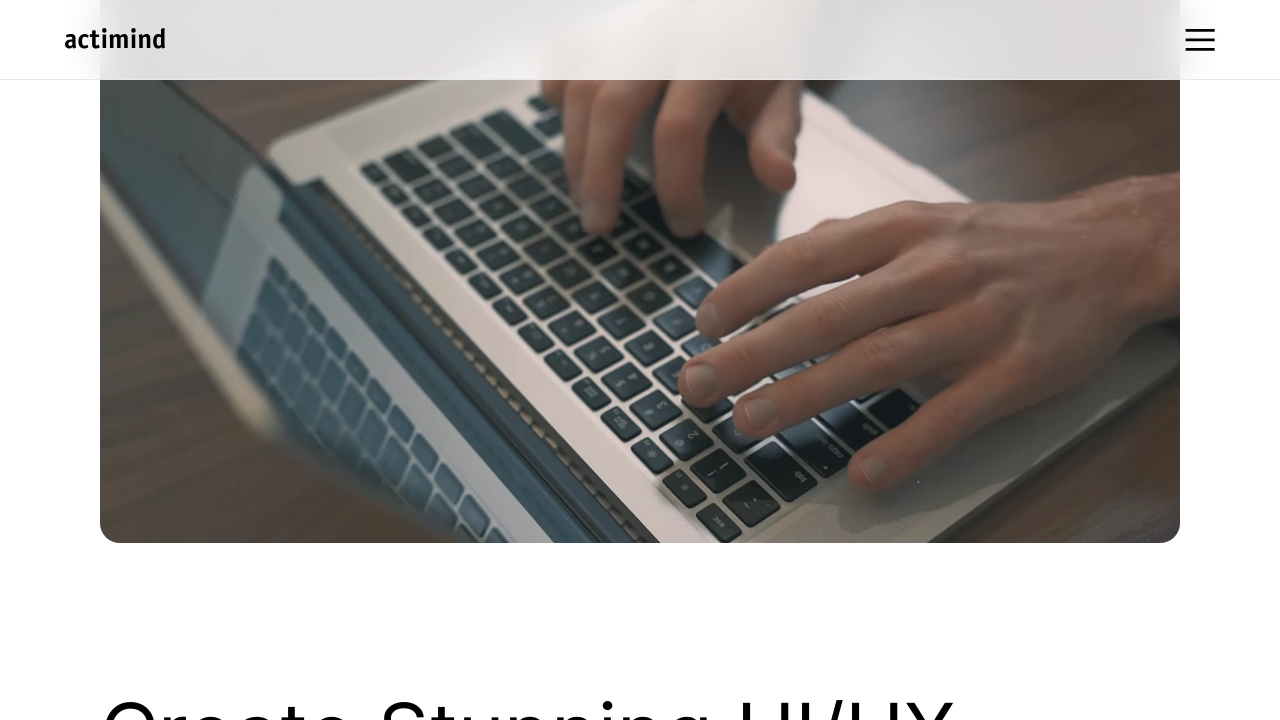

Scrolled up page by 100px (increment 2/10)
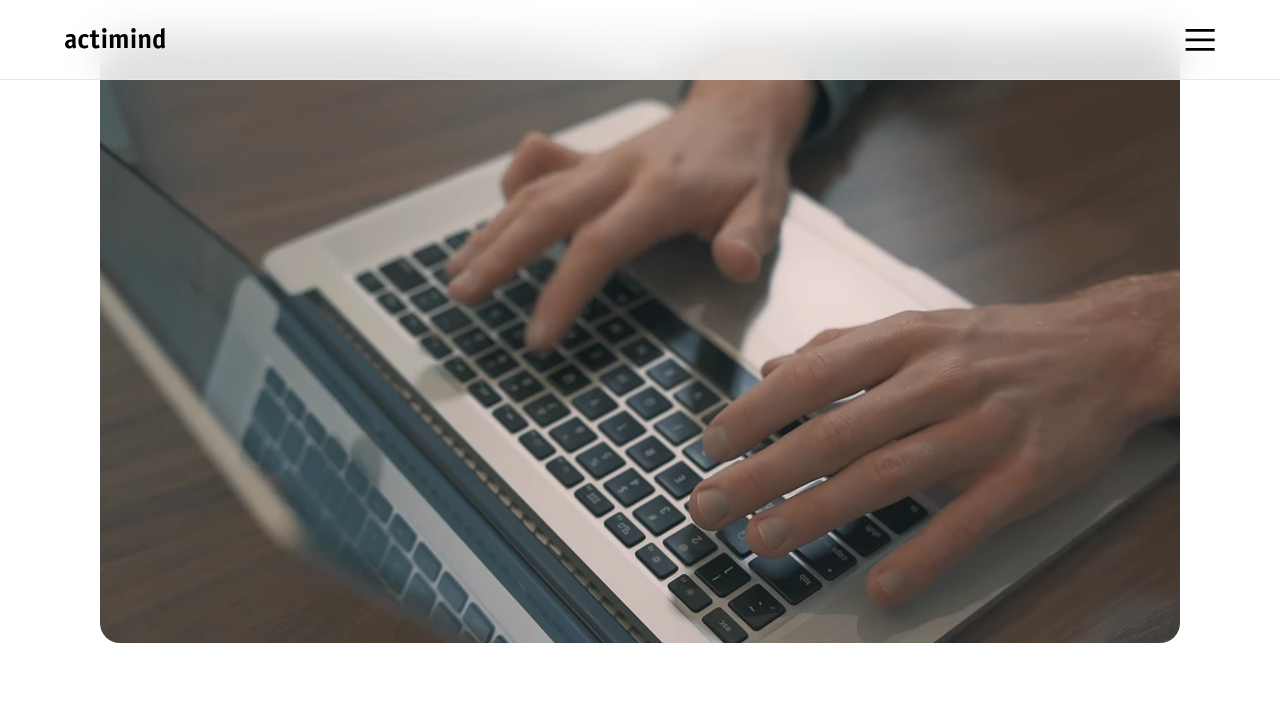

Waited 500ms after scroll increment 2/10
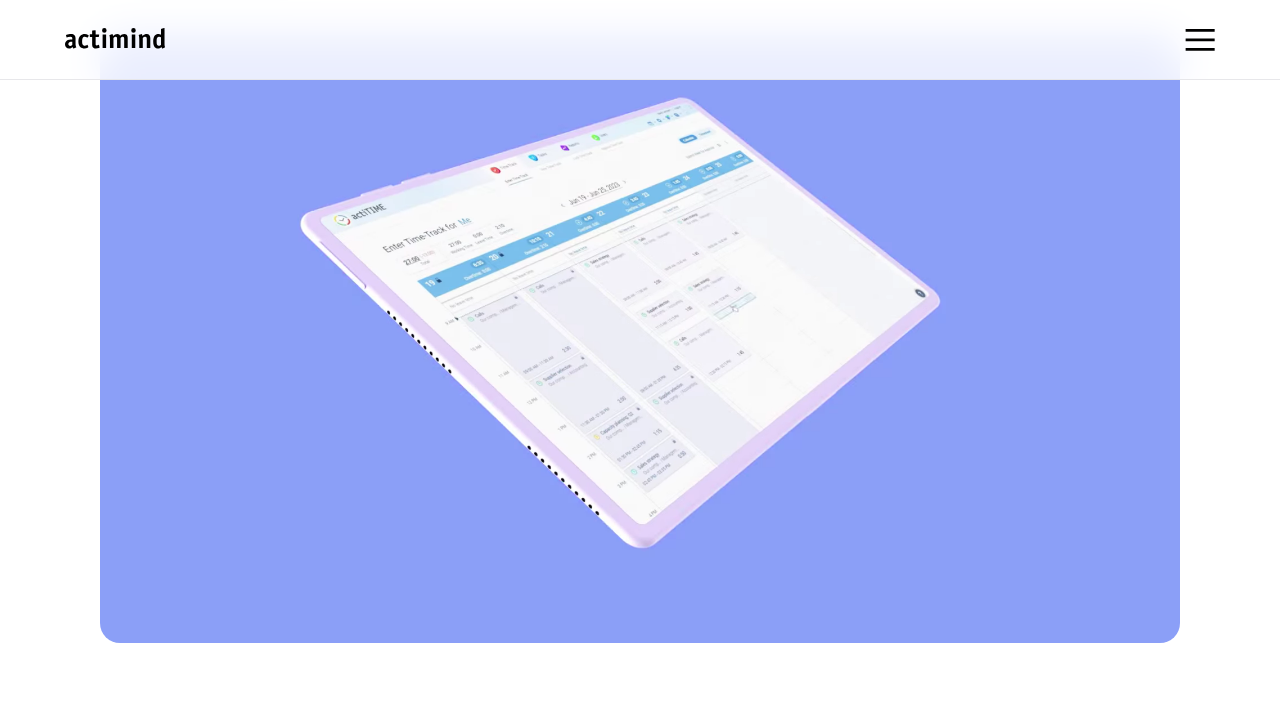

Scrolled up page by 100px (increment 3/10)
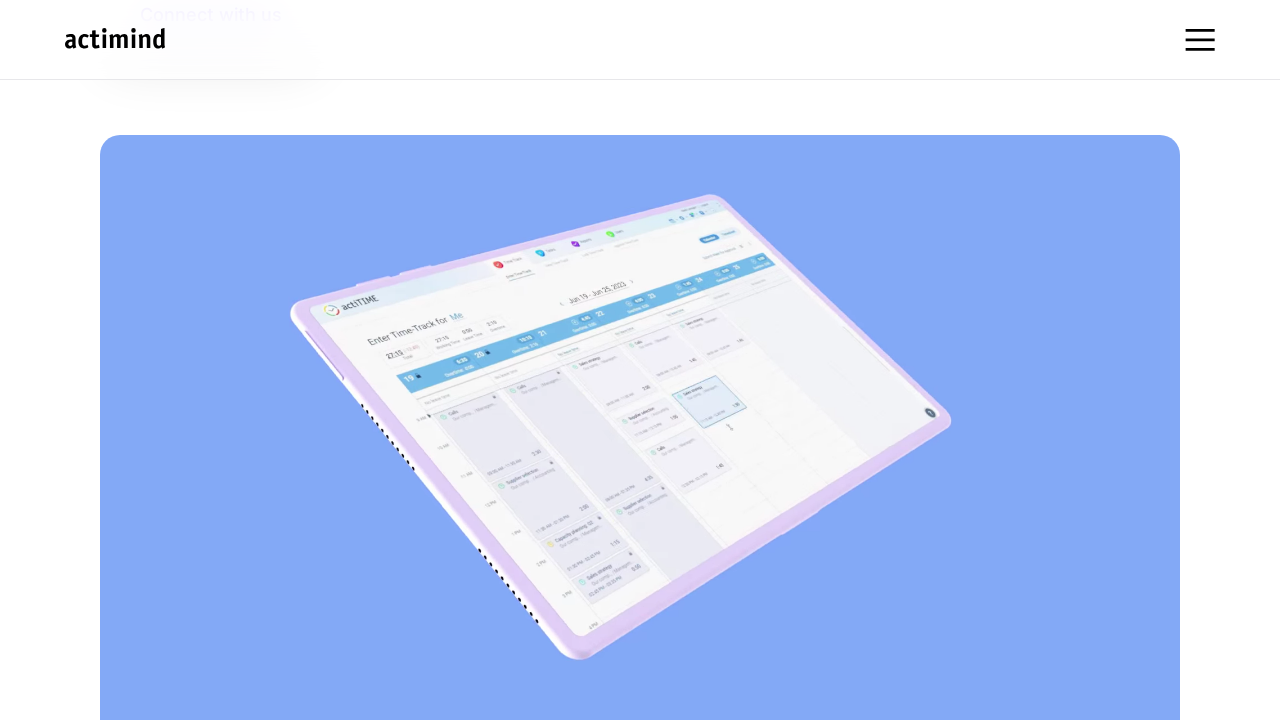

Waited 500ms after scroll increment 3/10
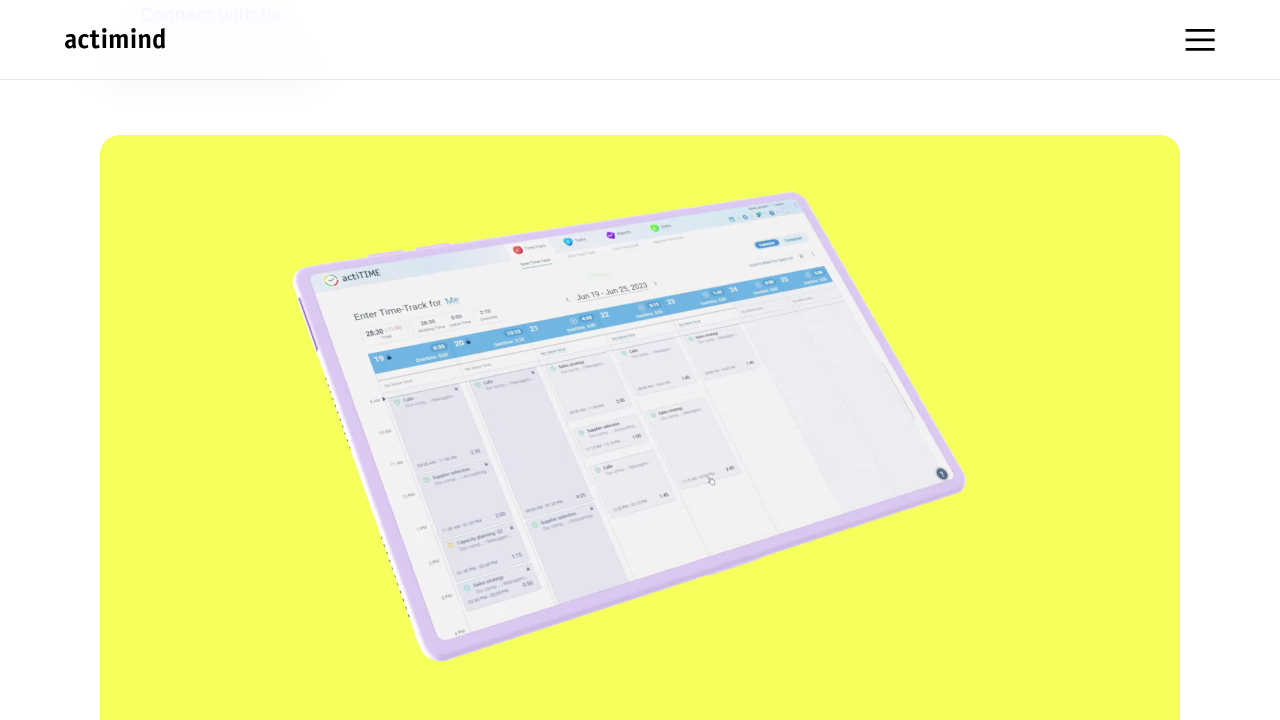

Scrolled up page by 100px (increment 4/10)
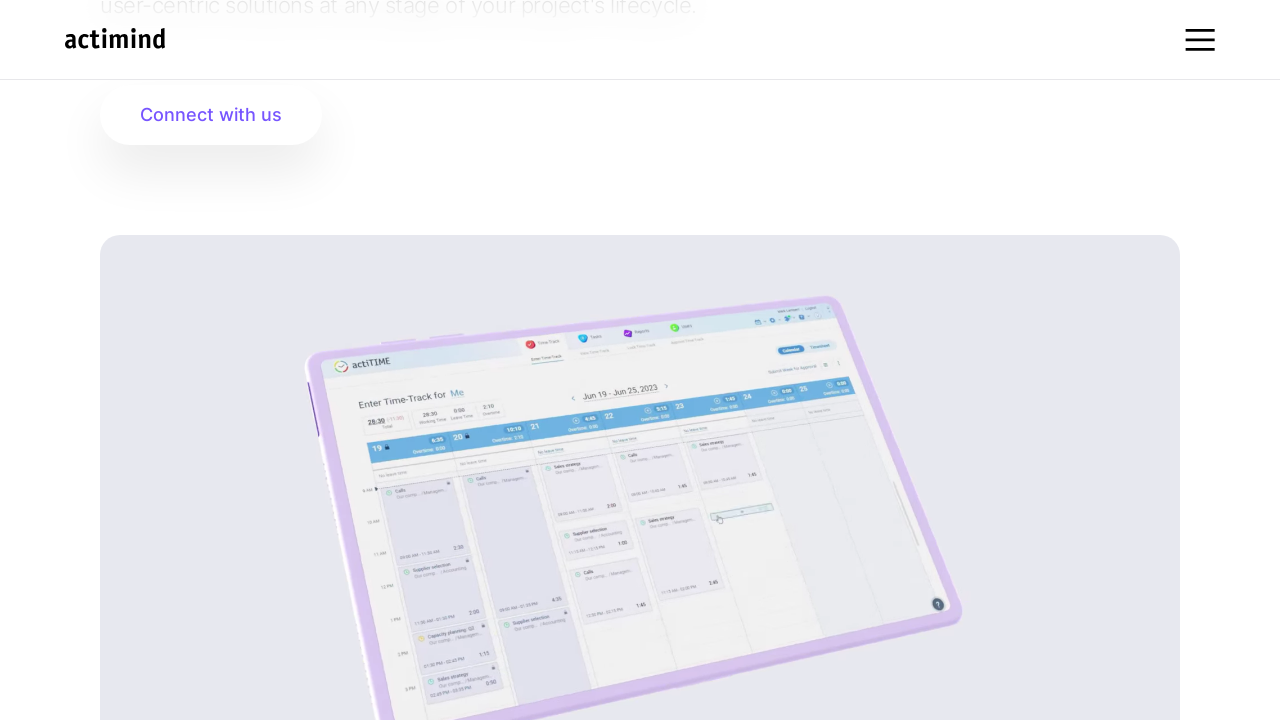

Waited 500ms after scroll increment 4/10
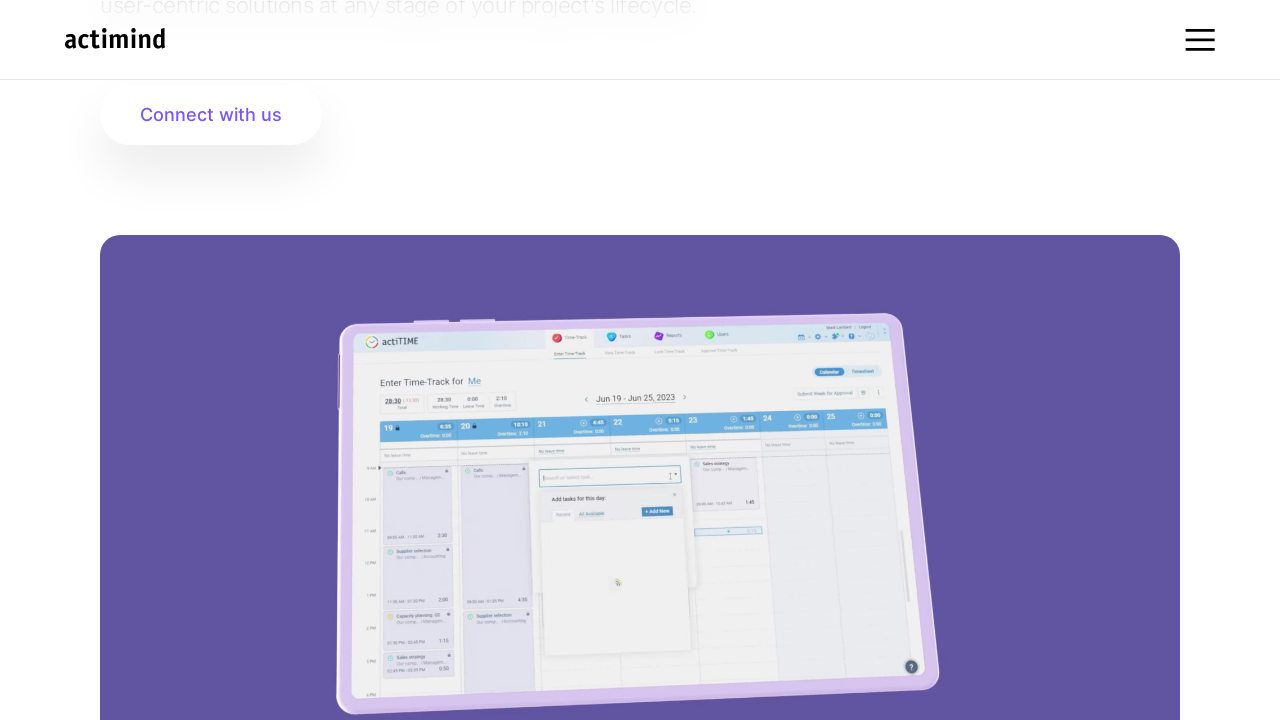

Scrolled up page by 100px (increment 5/10)
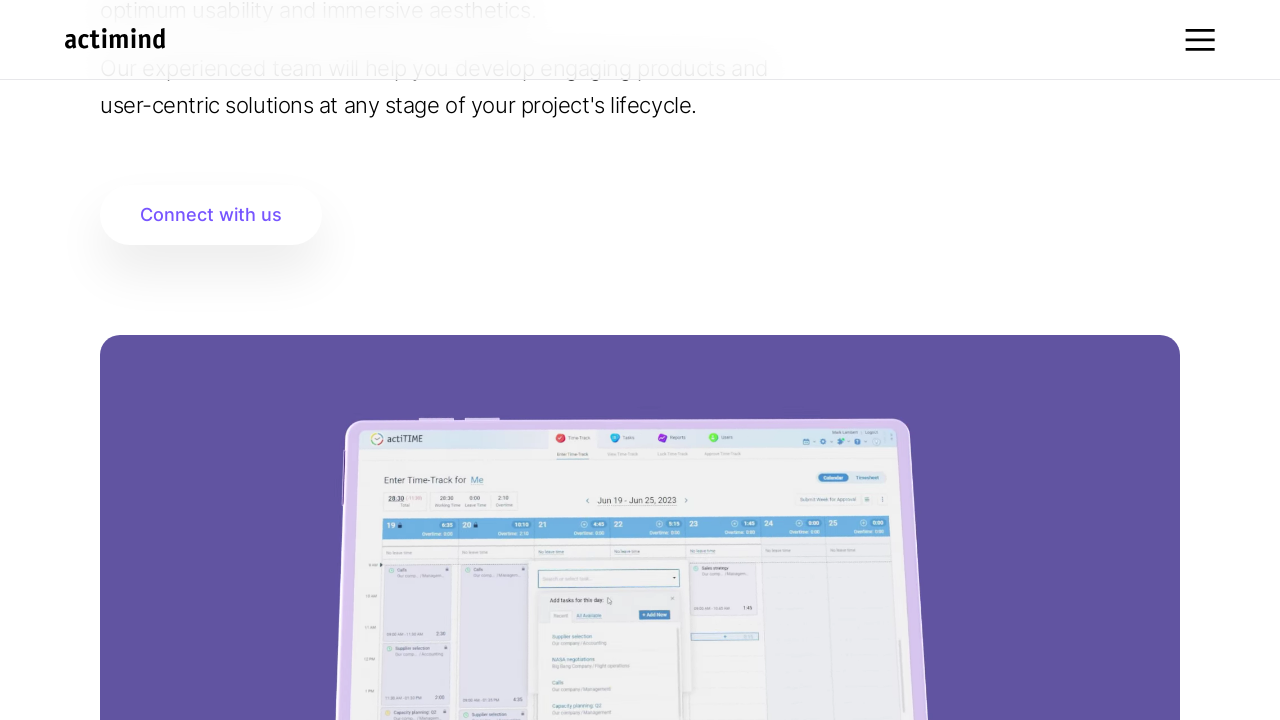

Waited 500ms after scroll increment 5/10
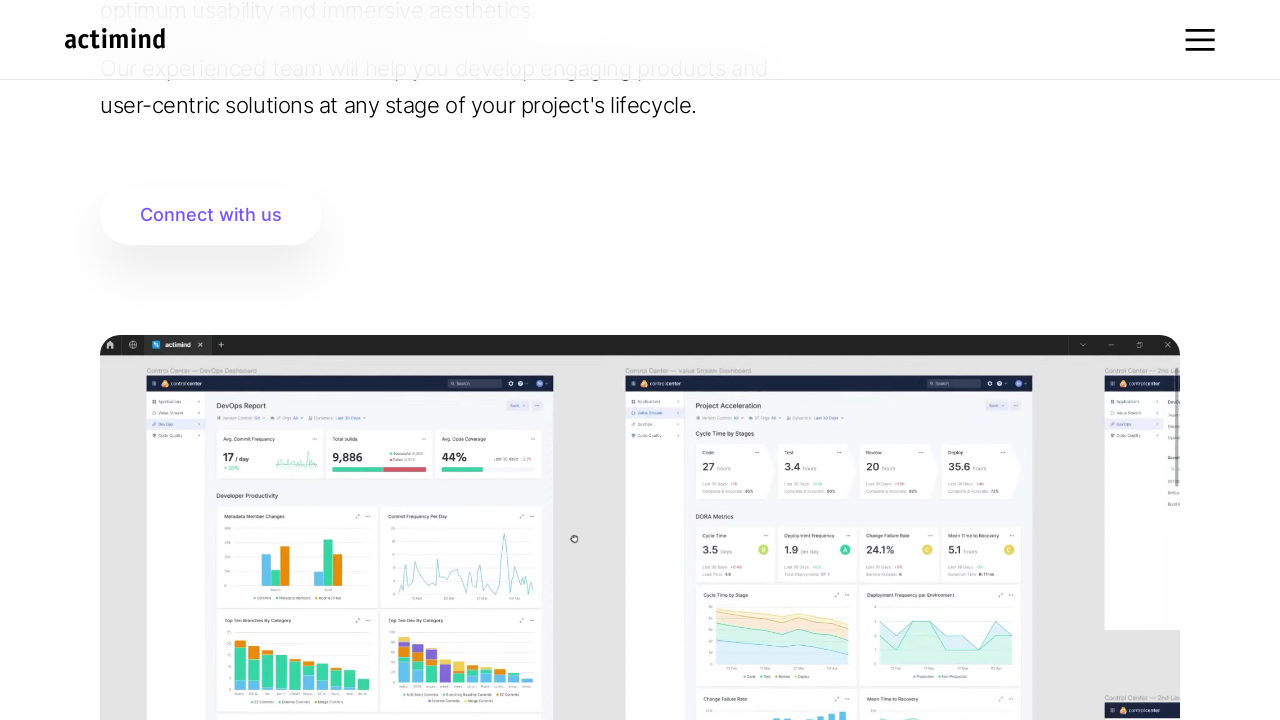

Scrolled up page by 100px (increment 6/10)
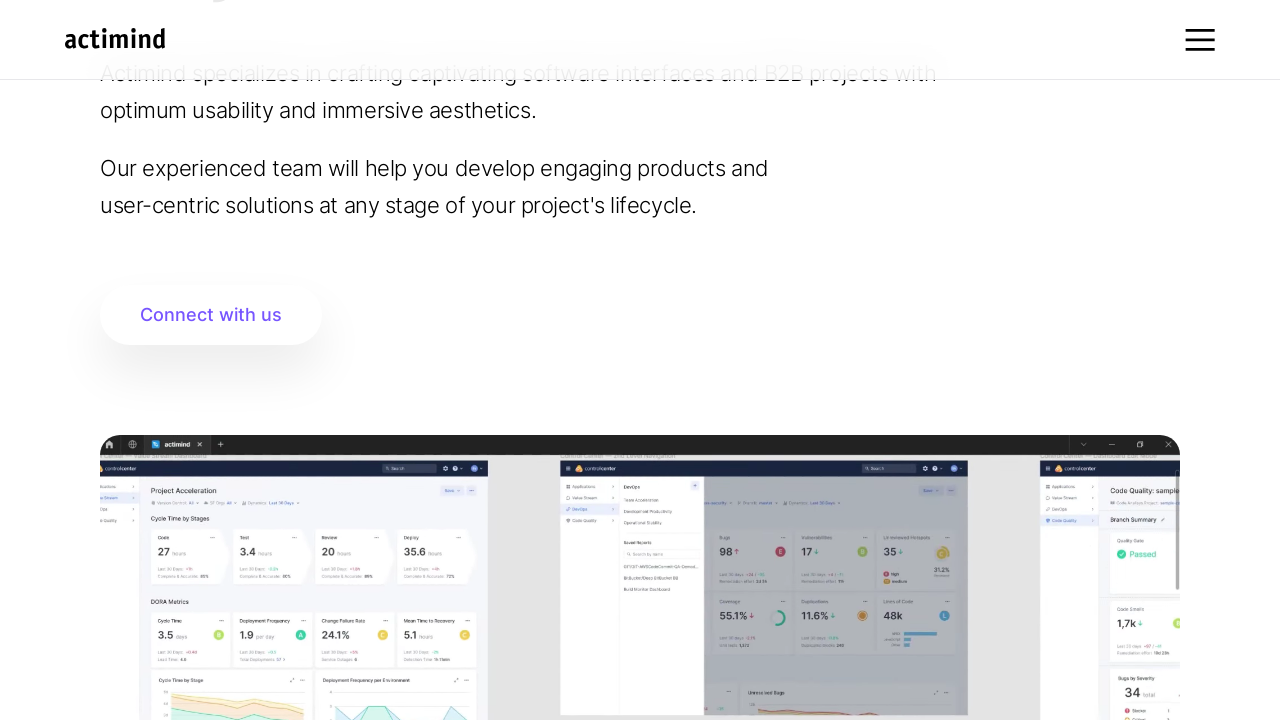

Waited 500ms after scroll increment 6/10
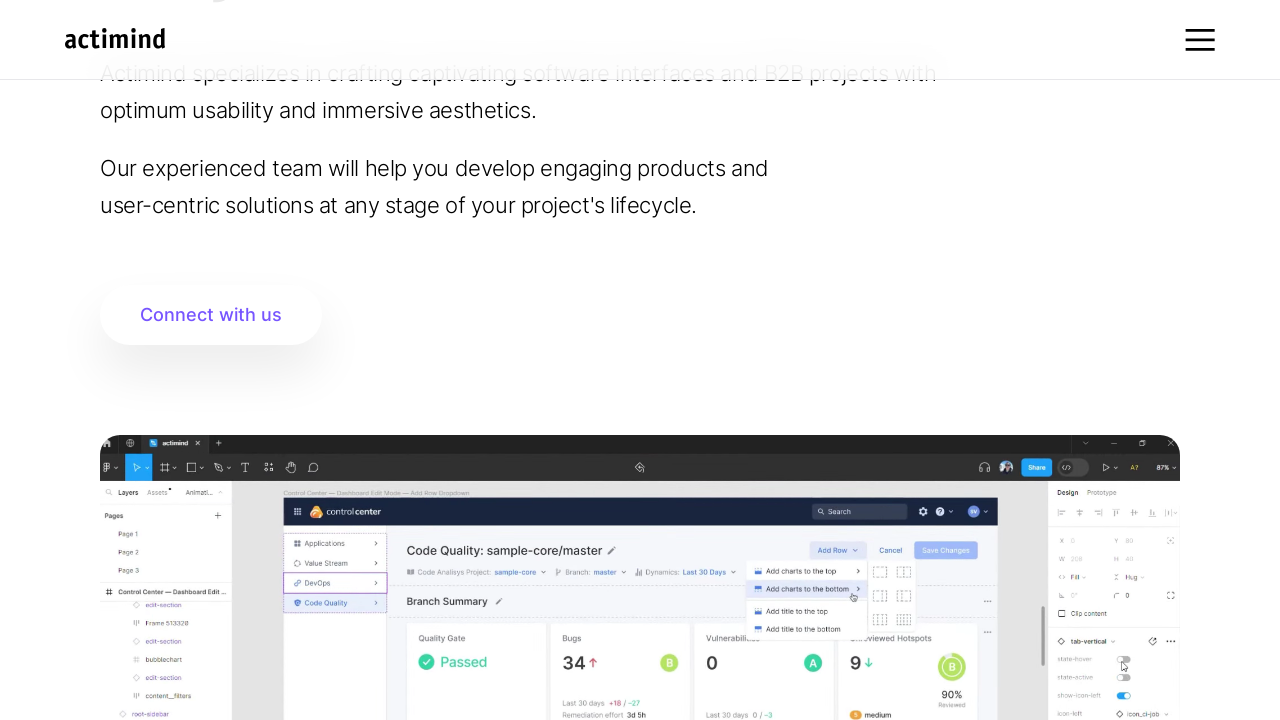

Scrolled up page by 100px (increment 7/10)
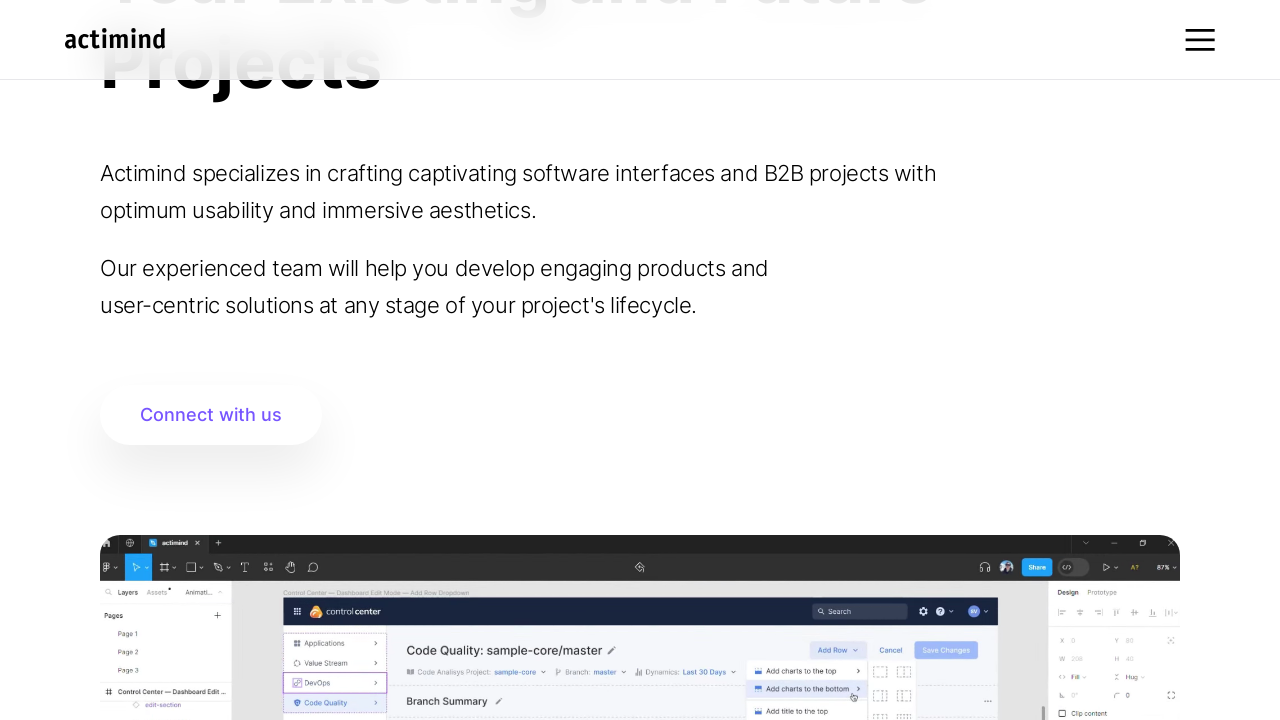

Waited 500ms after scroll increment 7/10
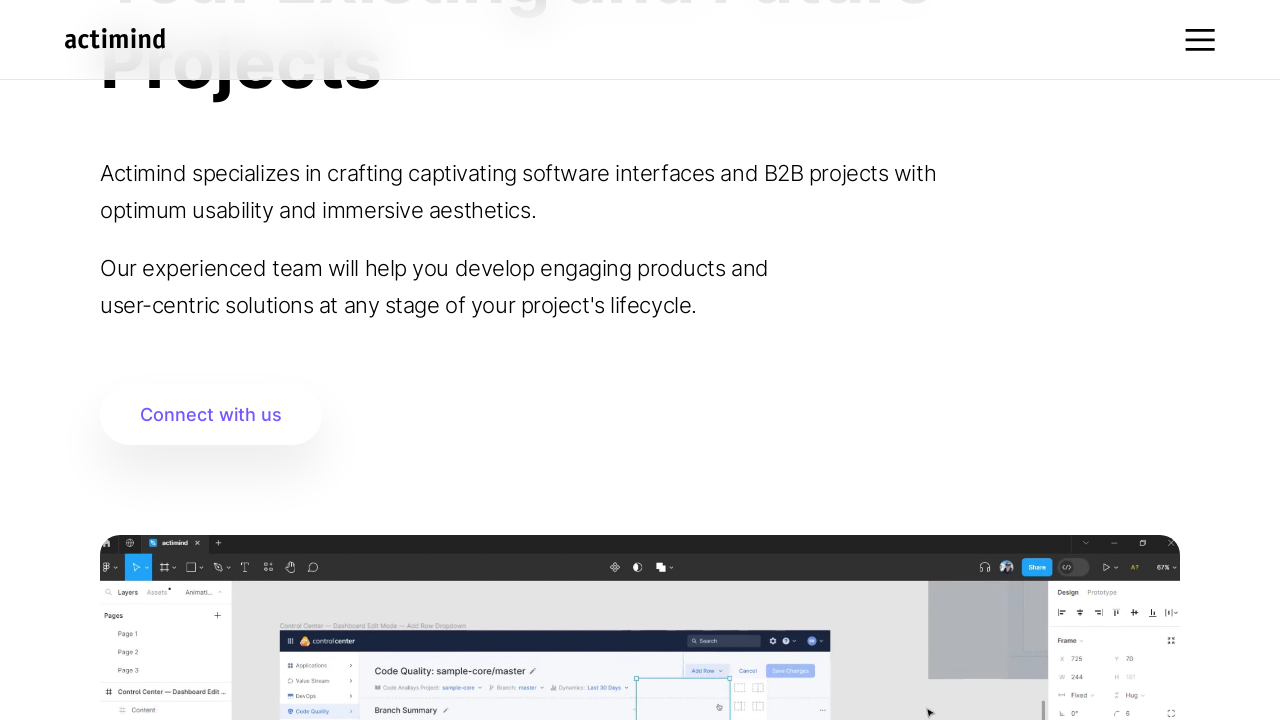

Scrolled up page by 100px (increment 8/10)
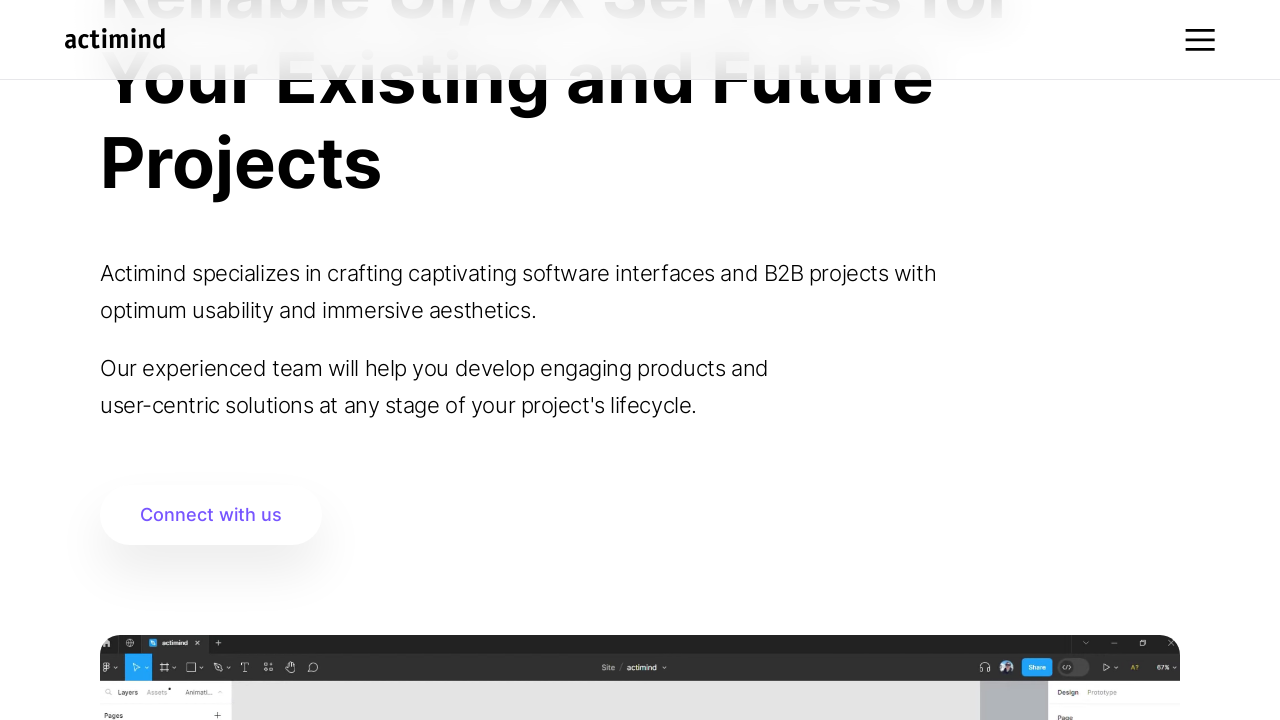

Waited 500ms after scroll increment 8/10
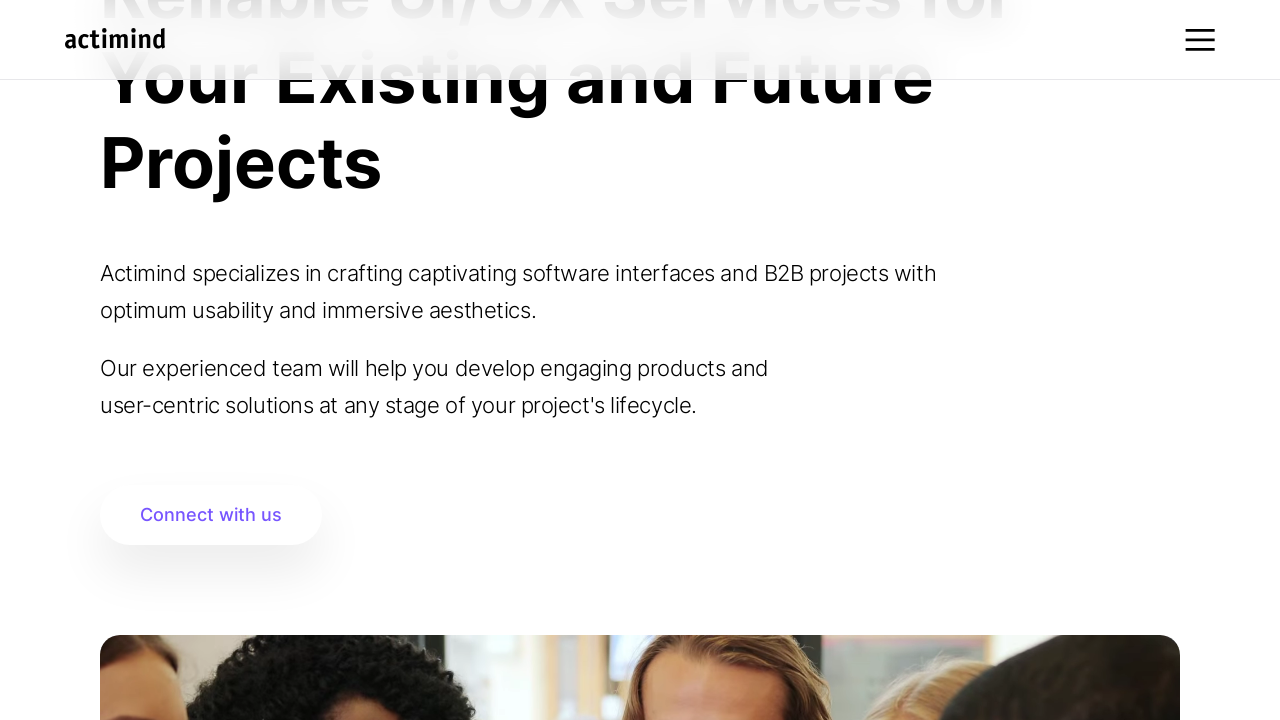

Scrolled up page by 100px (increment 9/10)
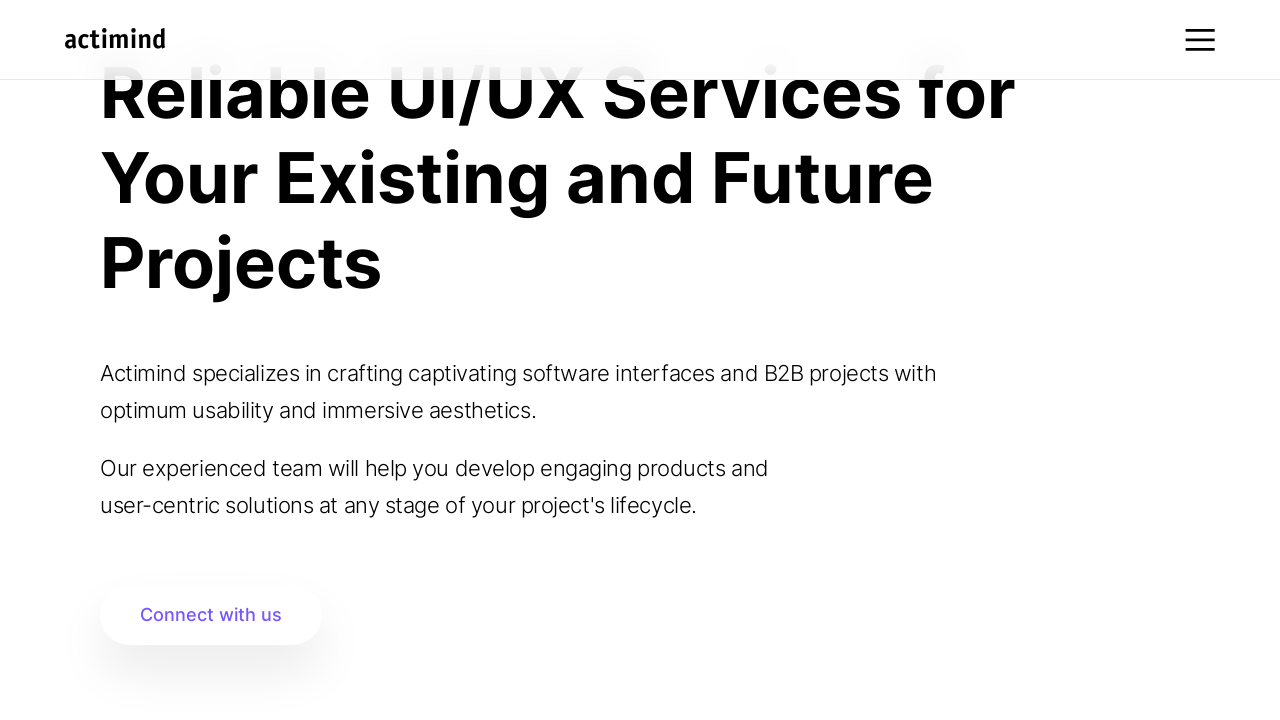

Waited 500ms after scroll increment 9/10
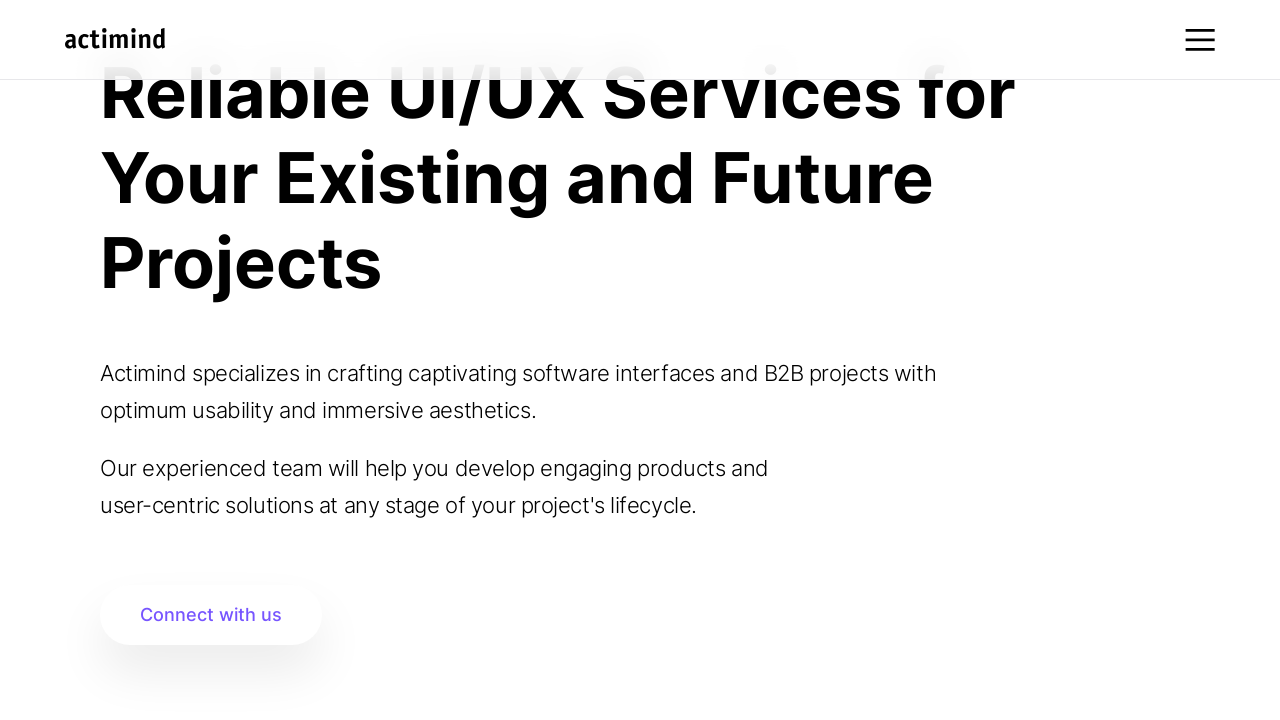

Scrolled up page by 100px (increment 10/10)
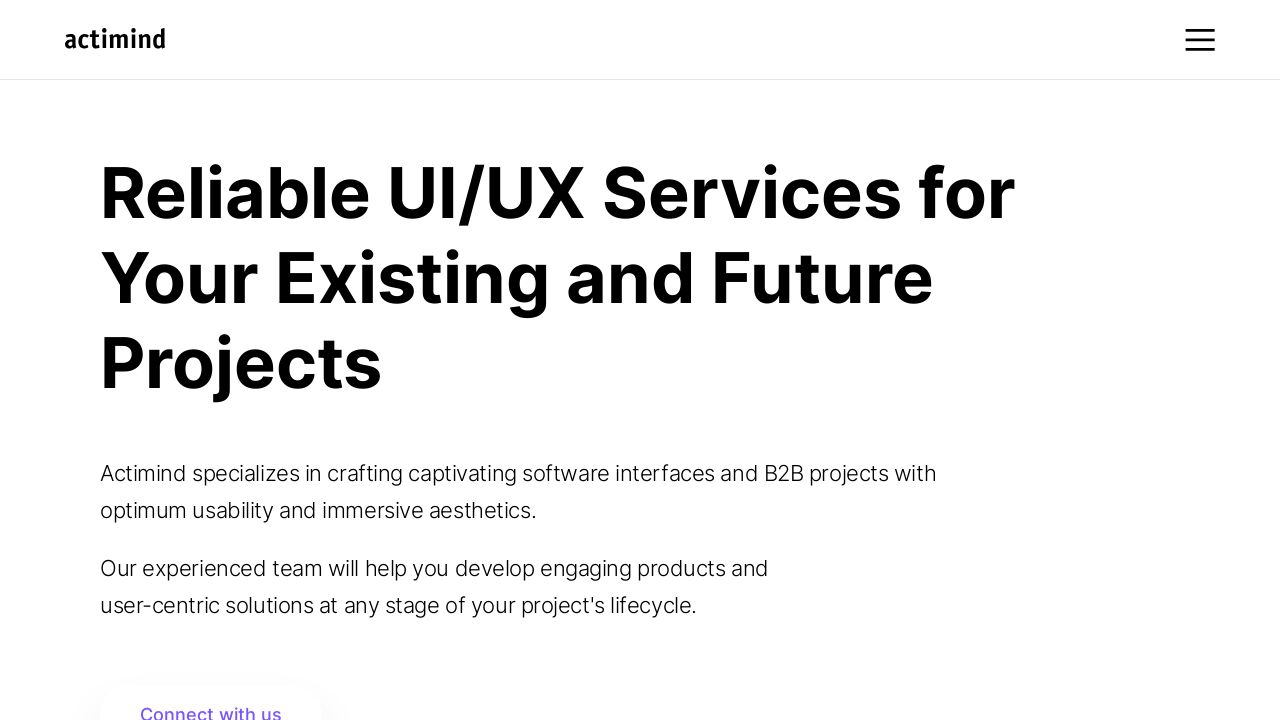

Waited 500ms after scroll increment 10/10
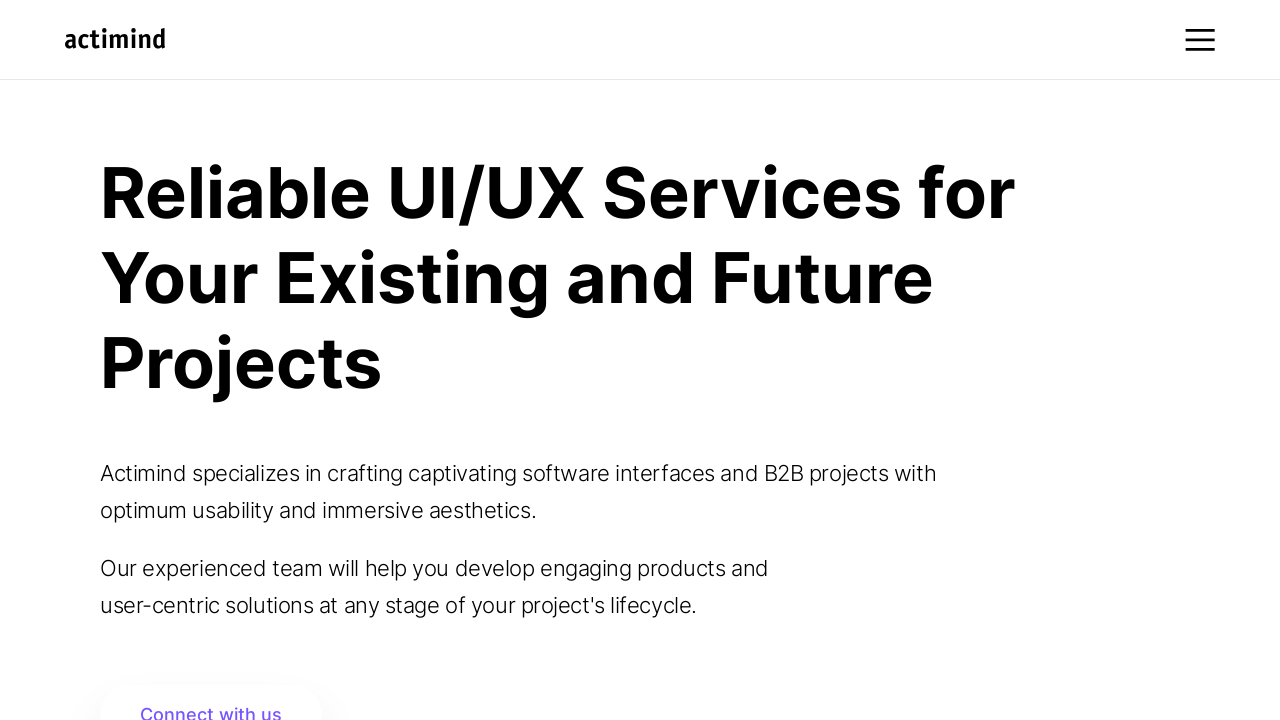

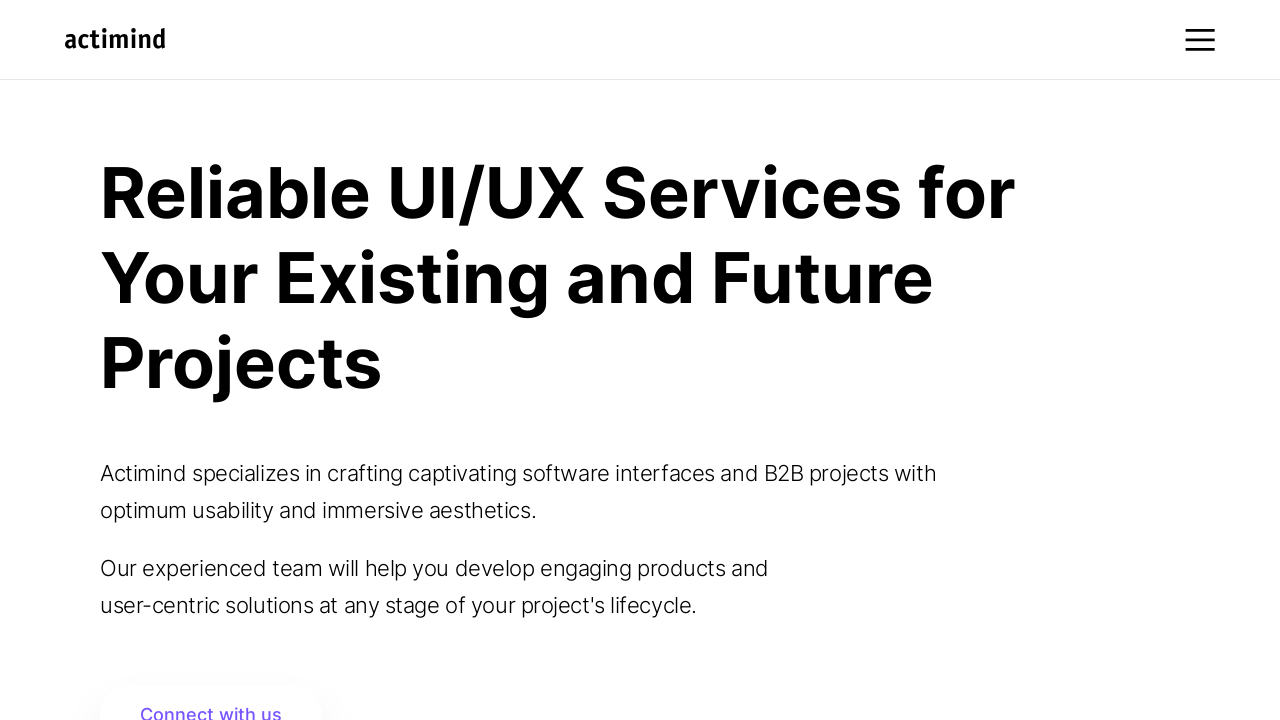